Tests infinite scroll functionality by scrolling down the page multiple times to load more content

Starting URL: https://intoli.com/blog/scrape-infinite-scroll/demo.html

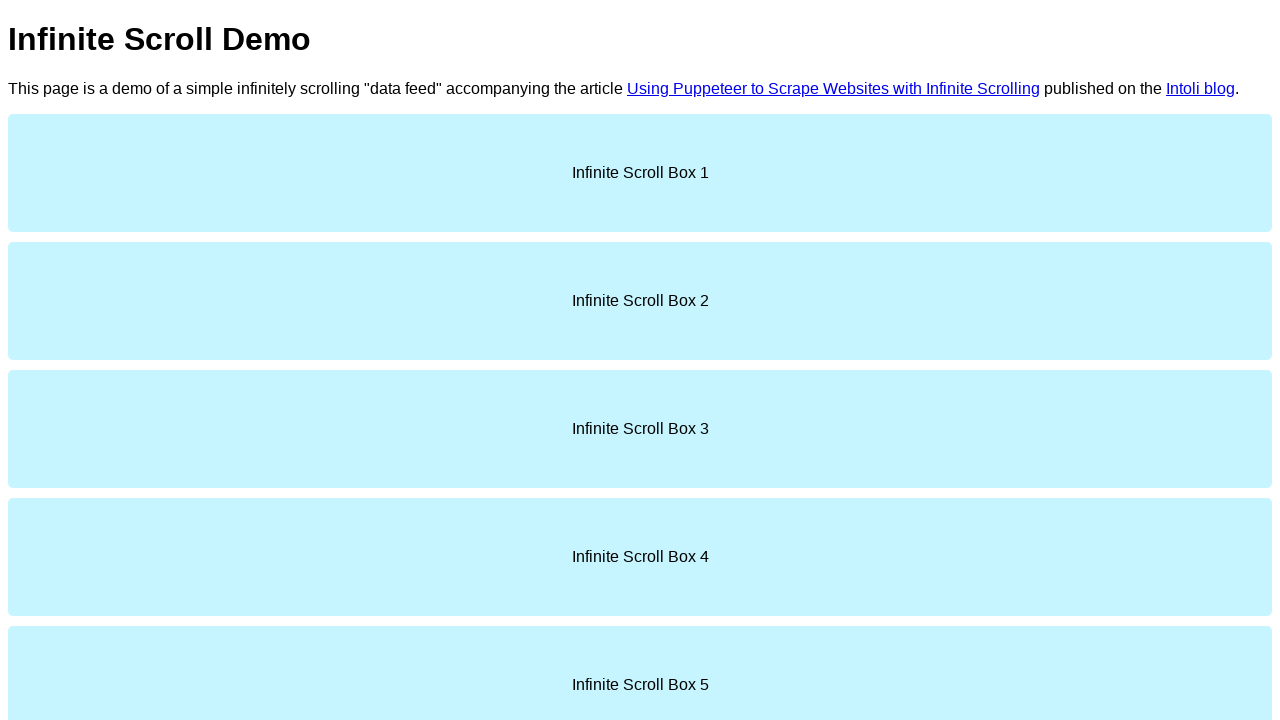

Retrieved initial page height
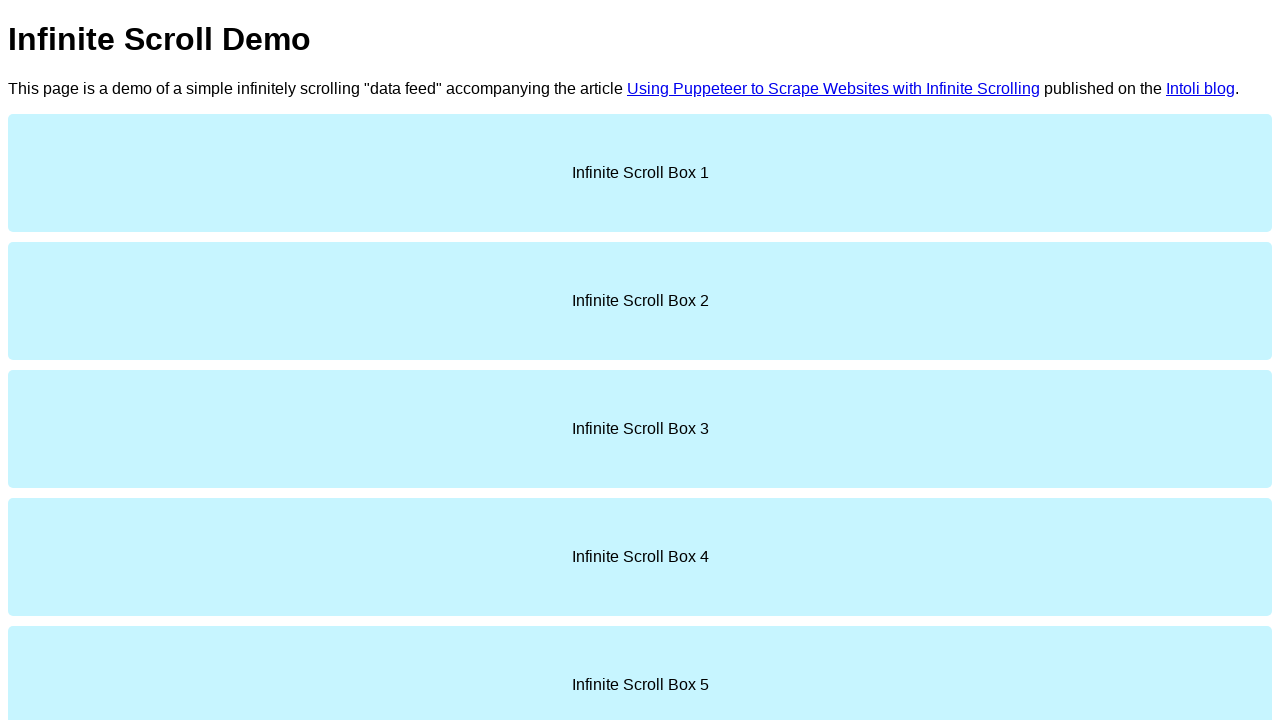

Scrolled to bottom of page to trigger infinite scroll
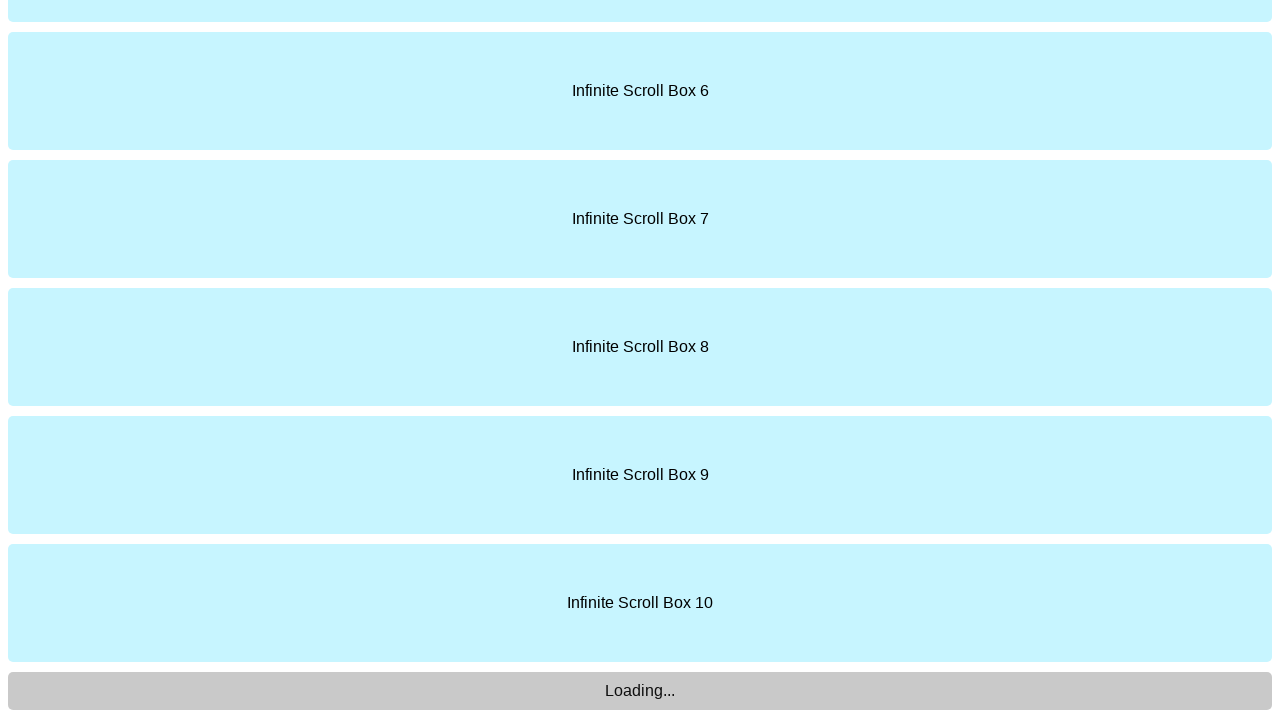

Waited 1 second for new content to load
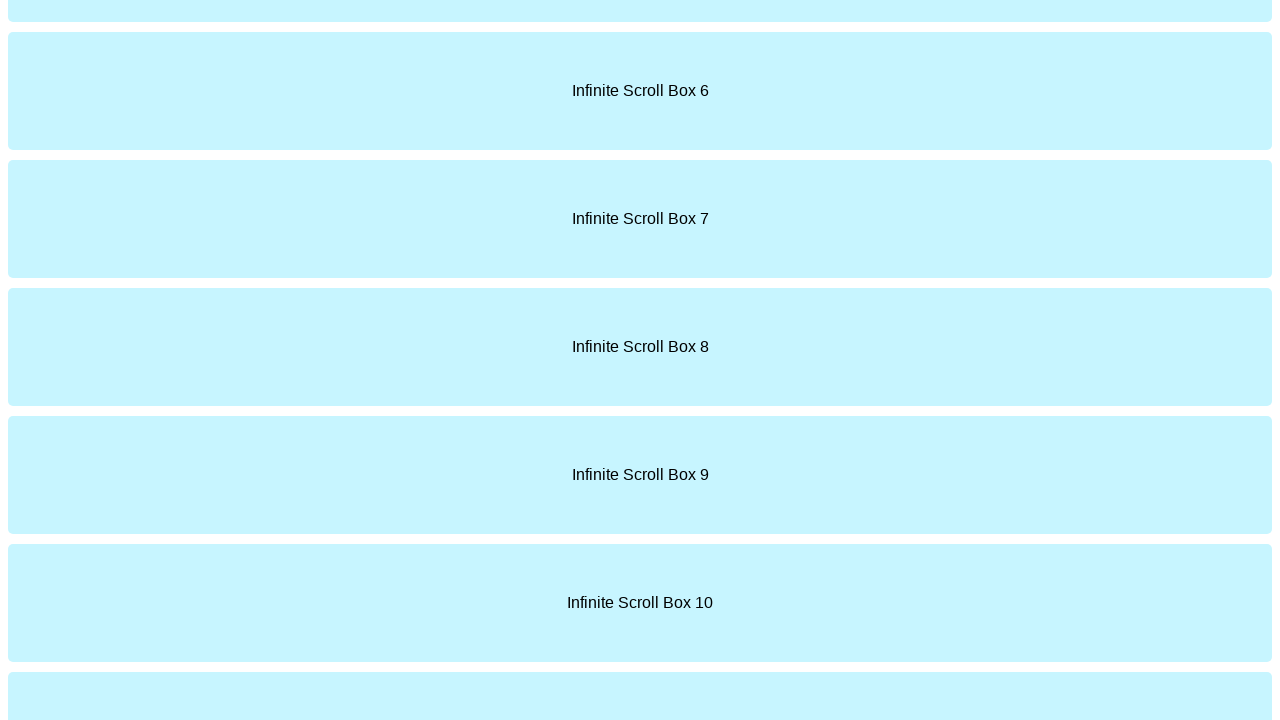

Retrieved updated page height
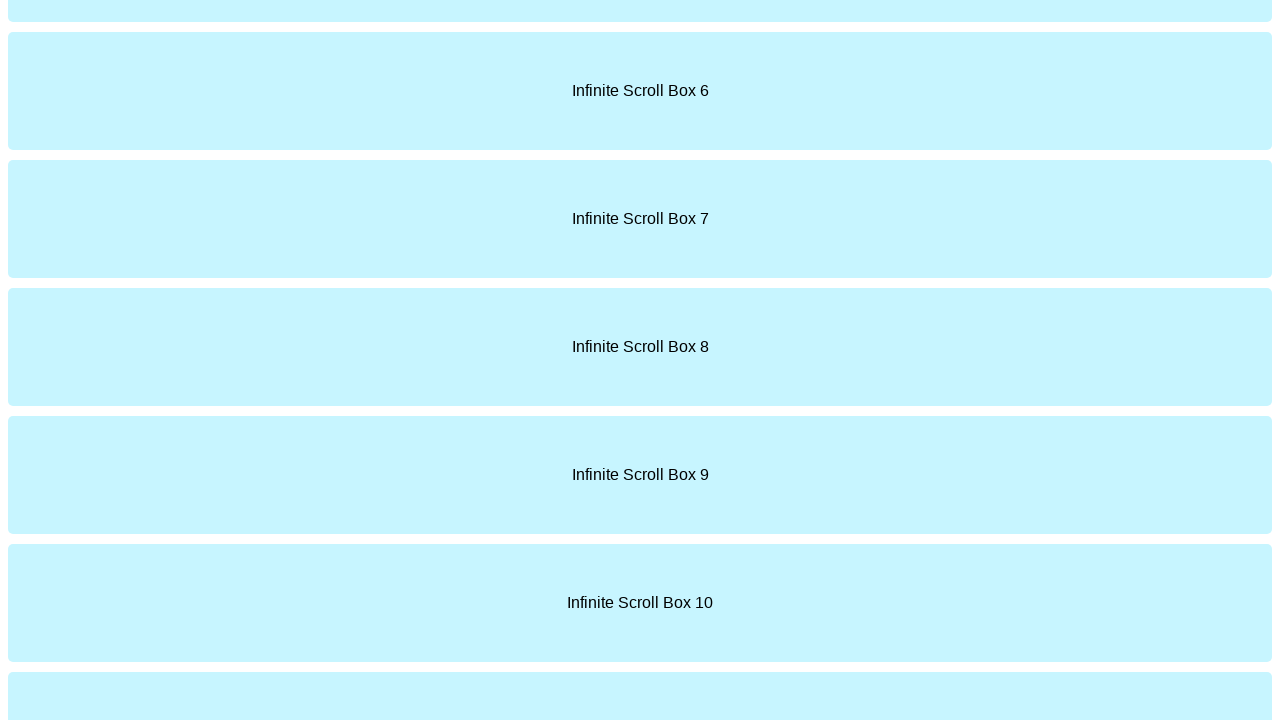

Counted 20 items loaded so far
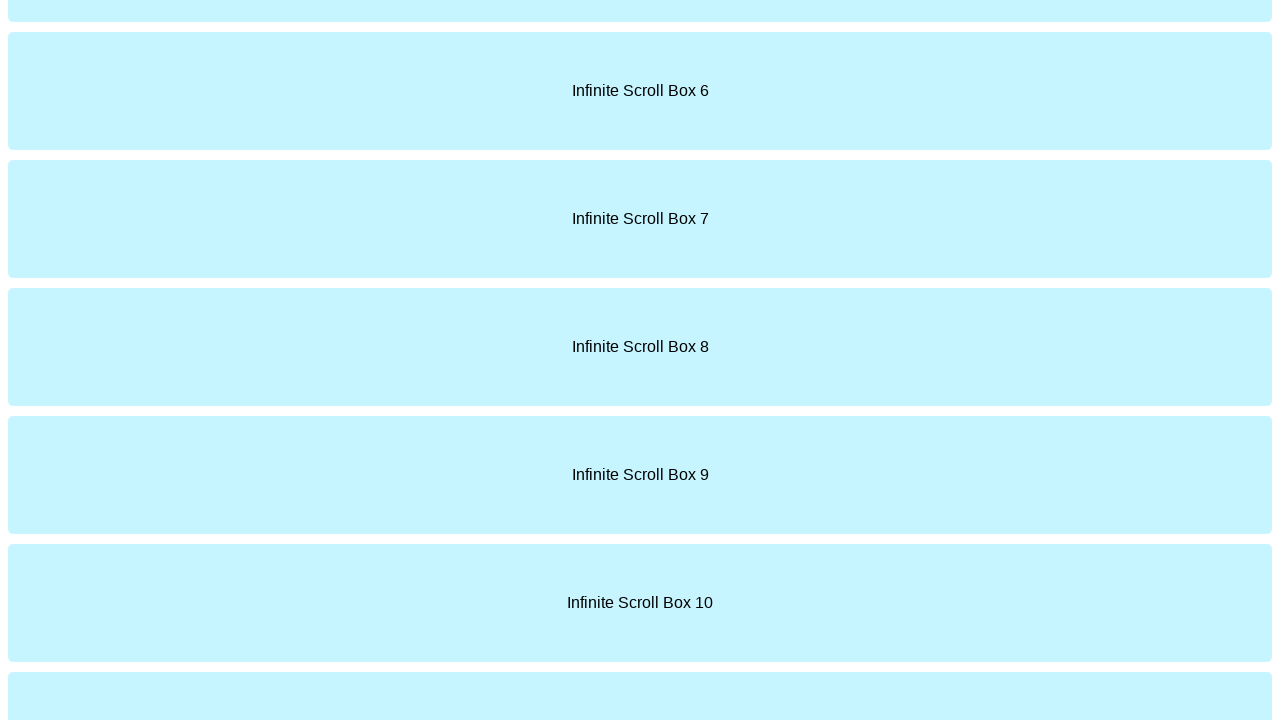

Scrolled to bottom of page to trigger infinite scroll
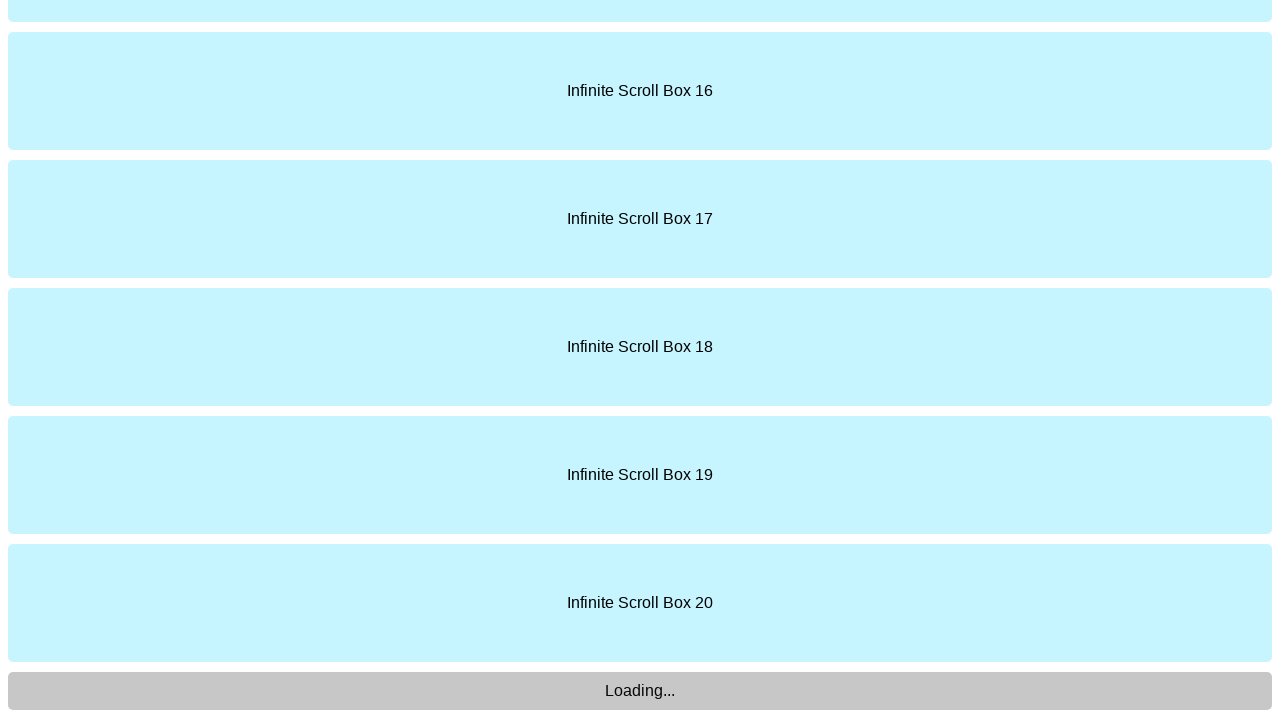

Waited 1 second for new content to load
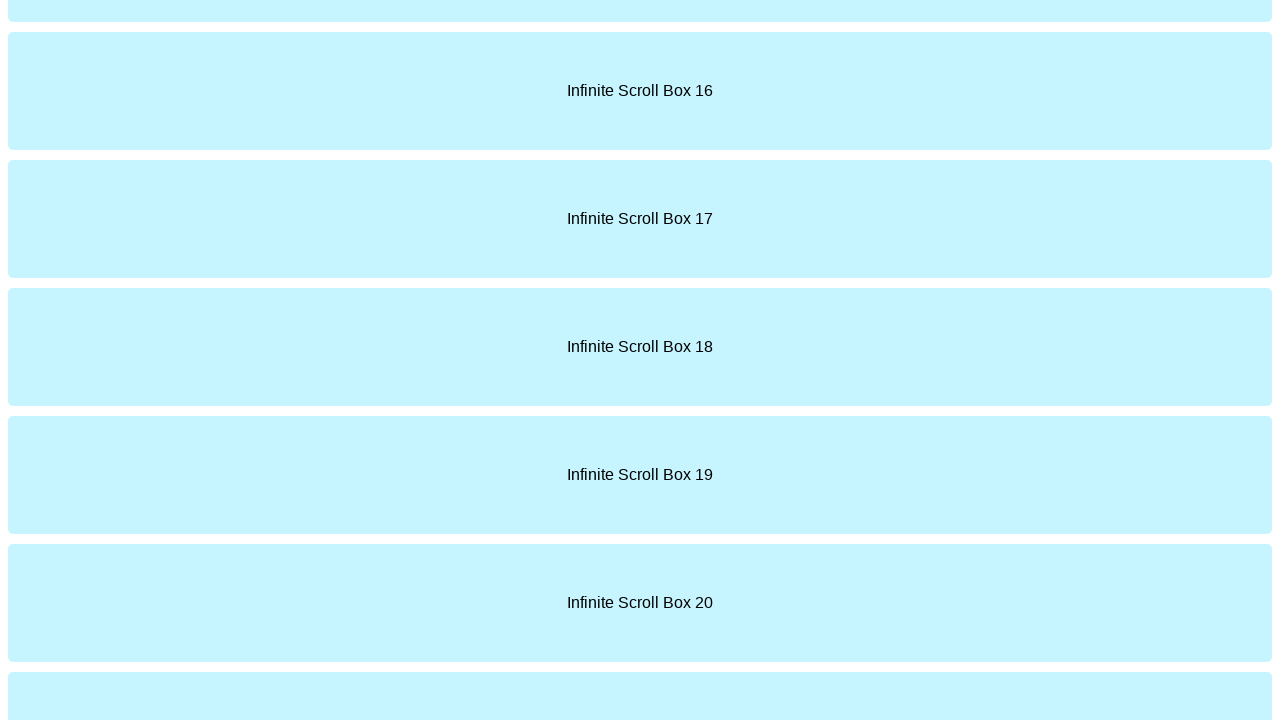

Retrieved updated page height
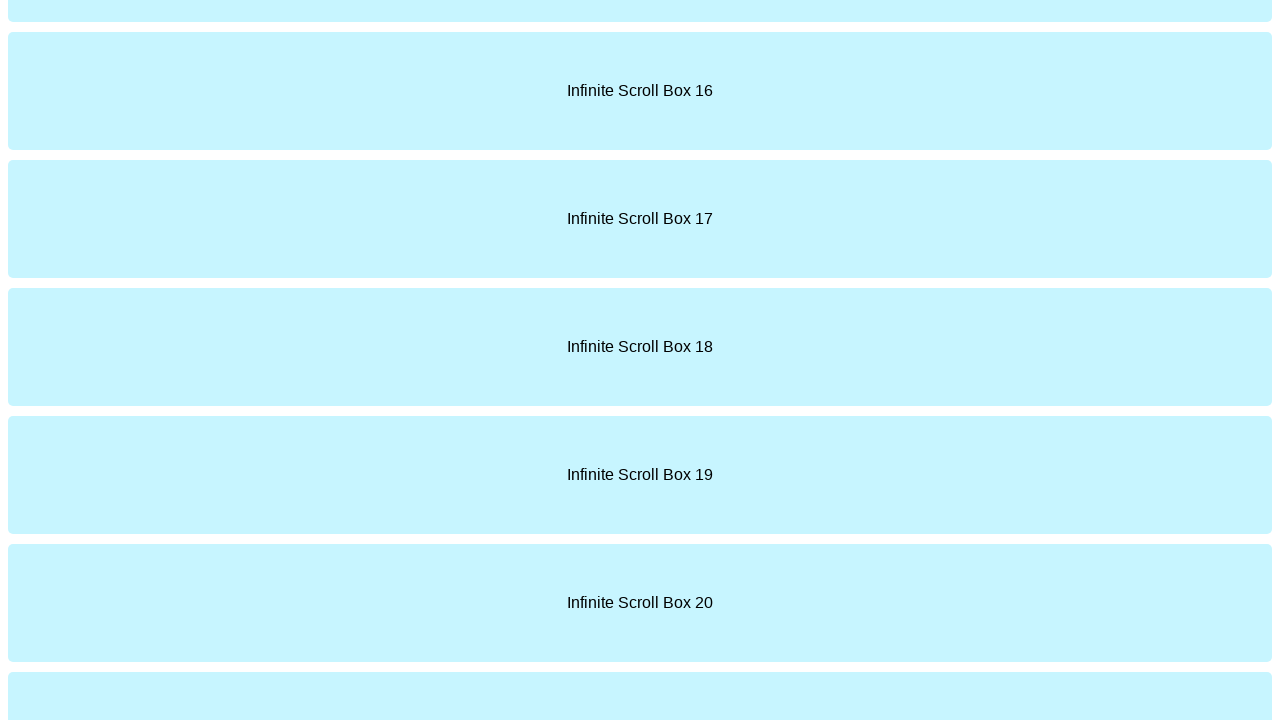

Counted 30 items loaded so far
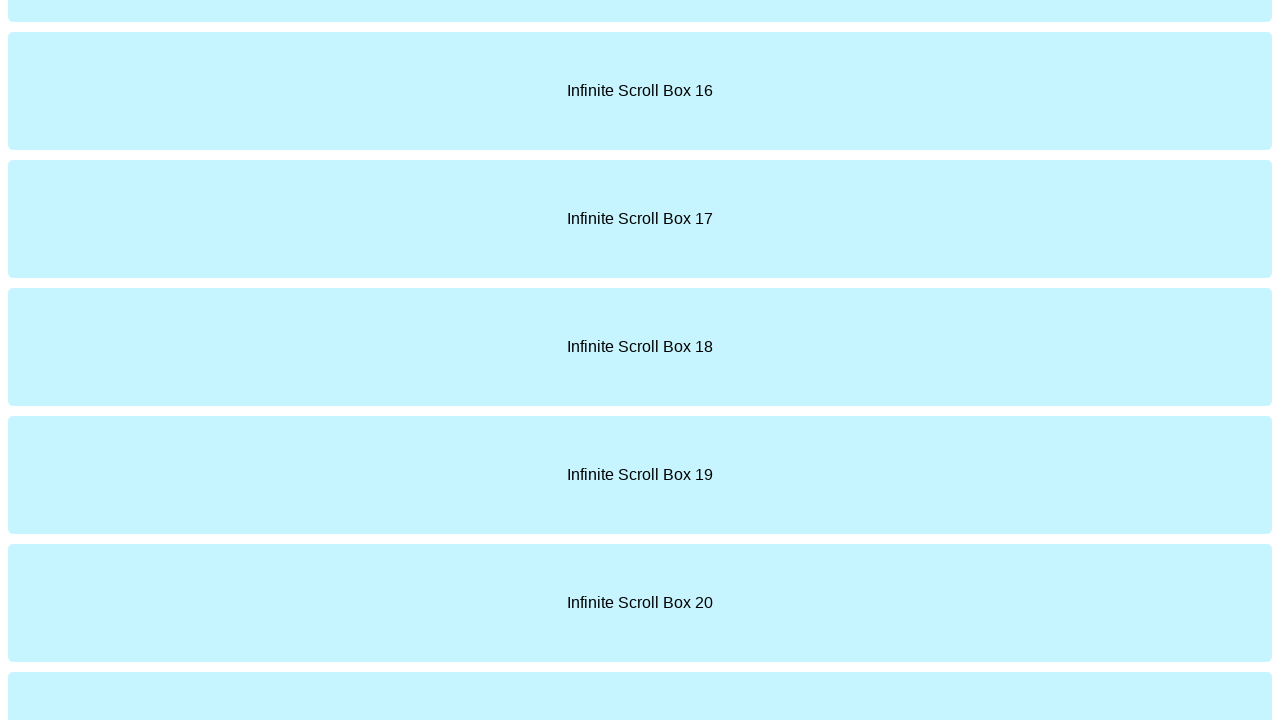

Scrolled to bottom of page to trigger infinite scroll
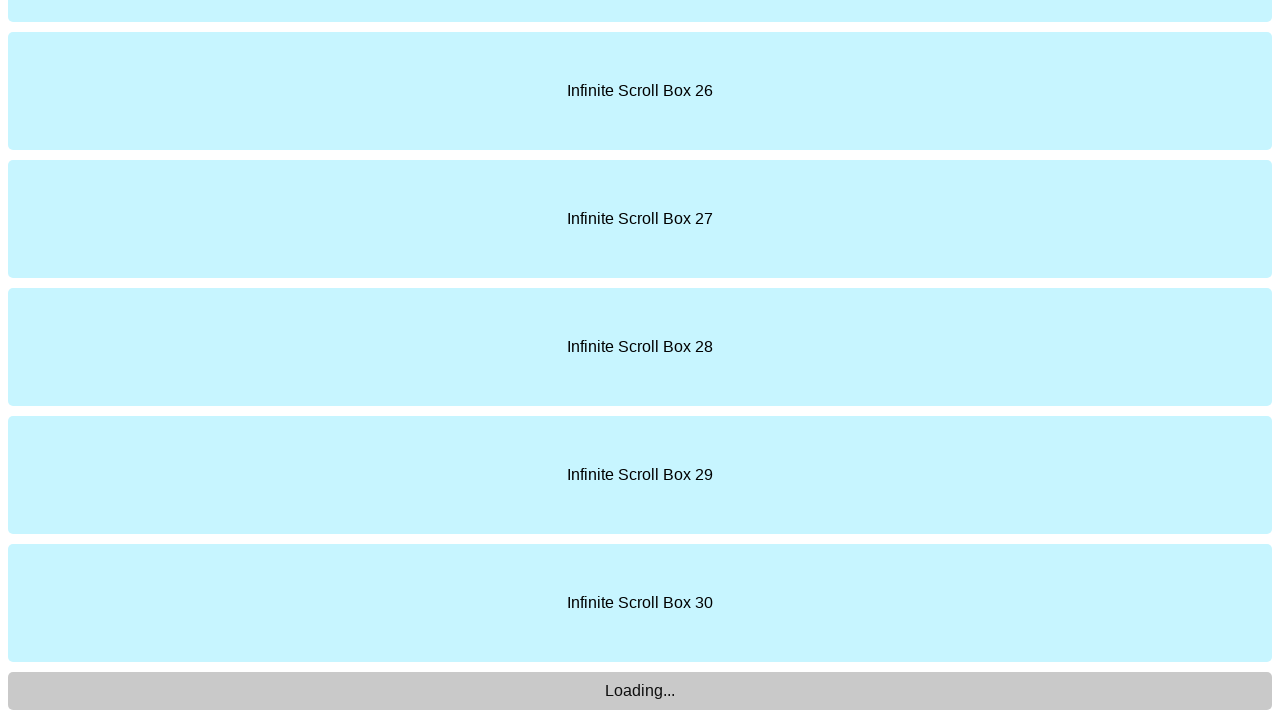

Waited 1 second for new content to load
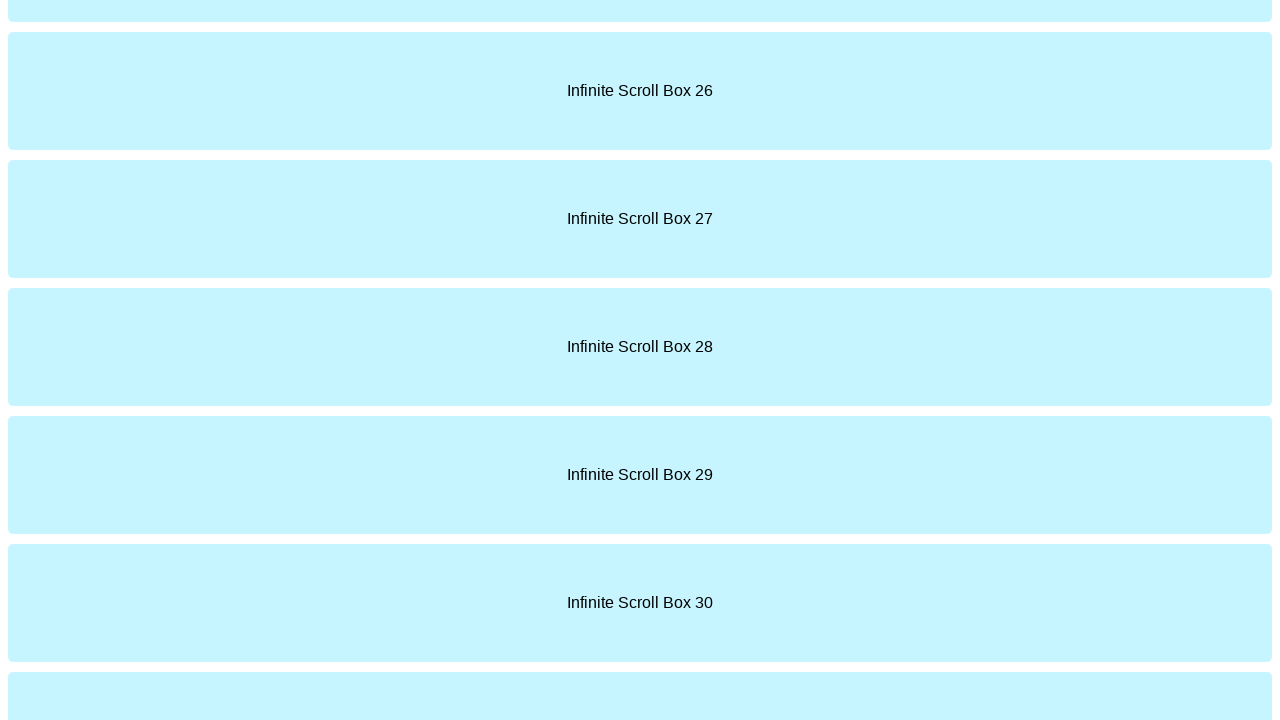

Retrieved updated page height
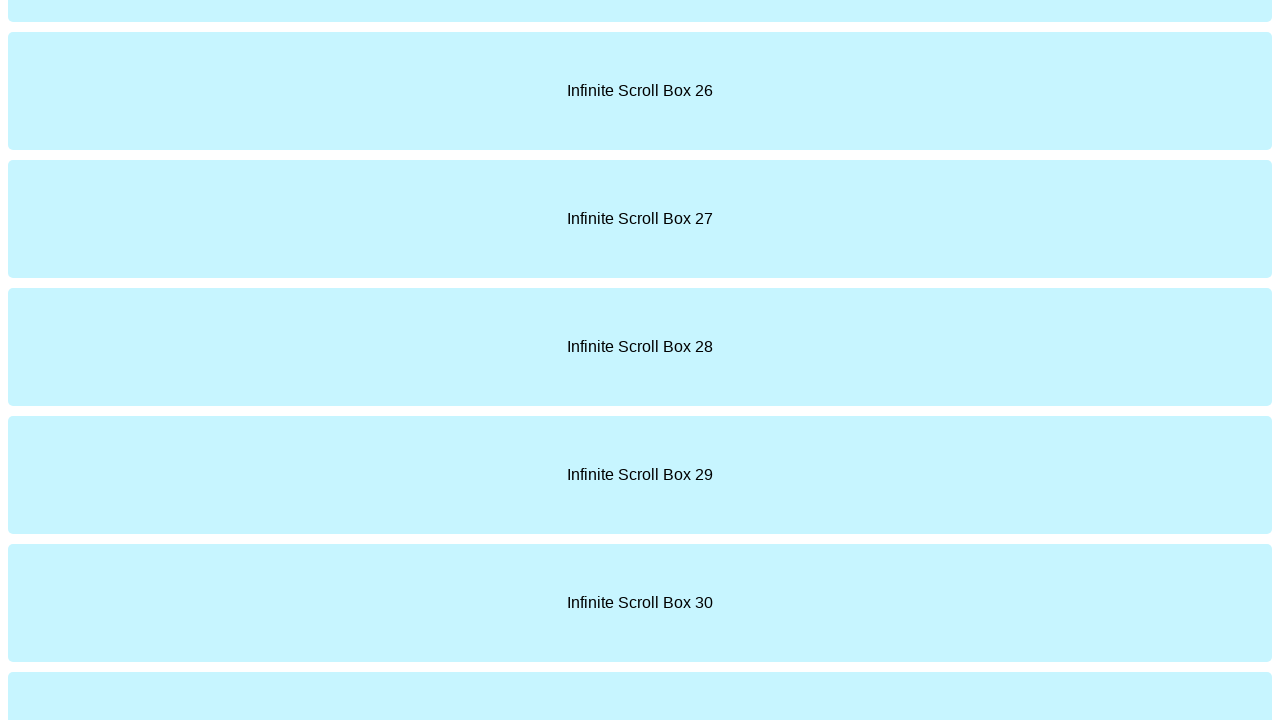

Counted 40 items loaded so far
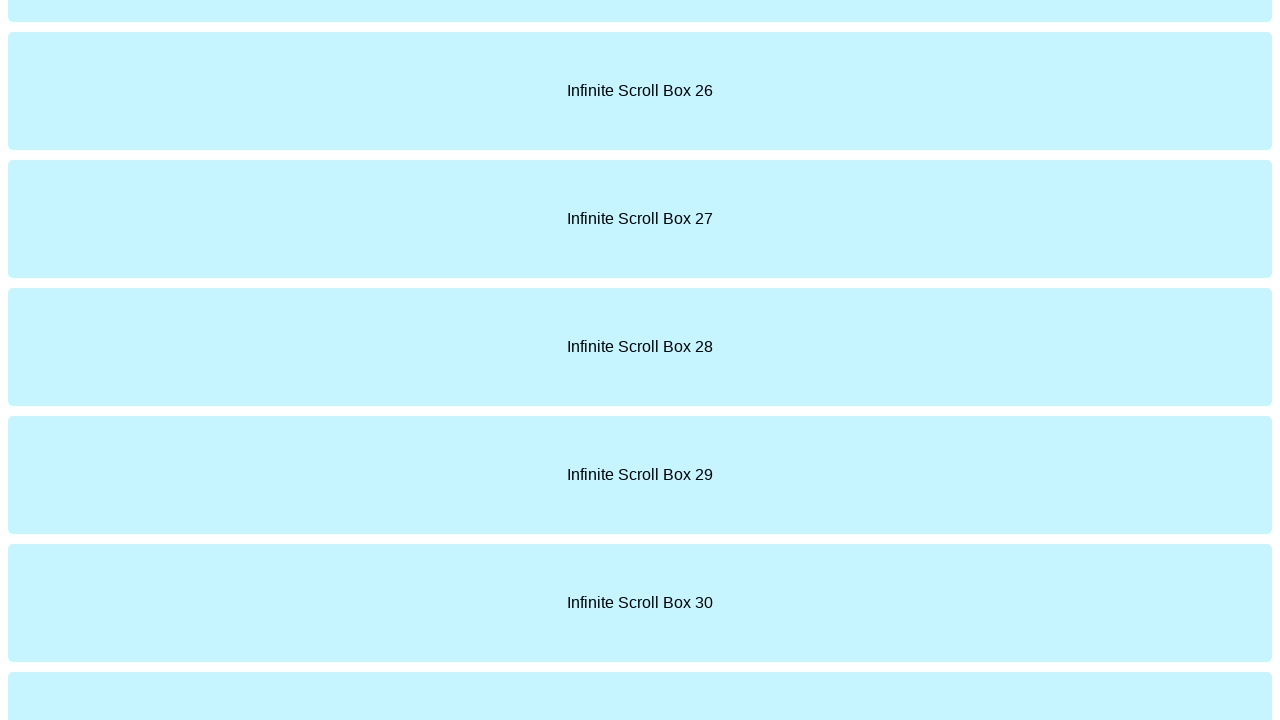

Scrolled to bottom of page to trigger infinite scroll
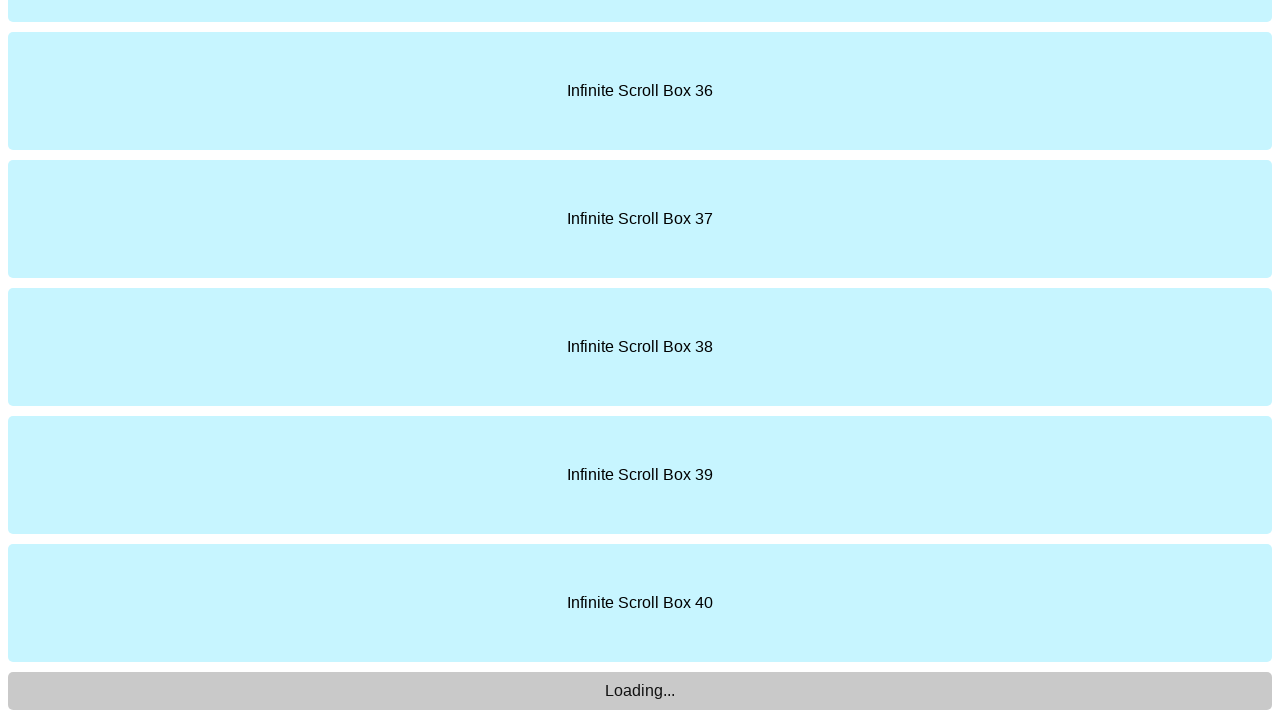

Waited 1 second for new content to load
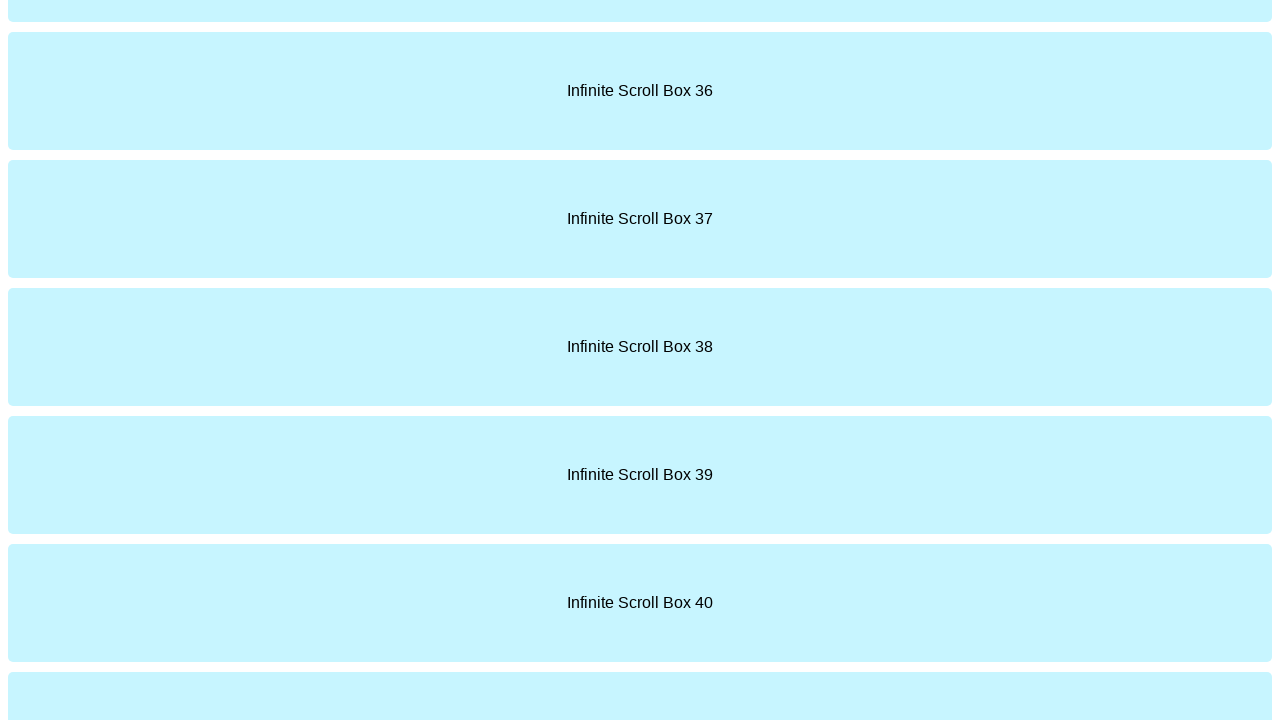

Retrieved updated page height
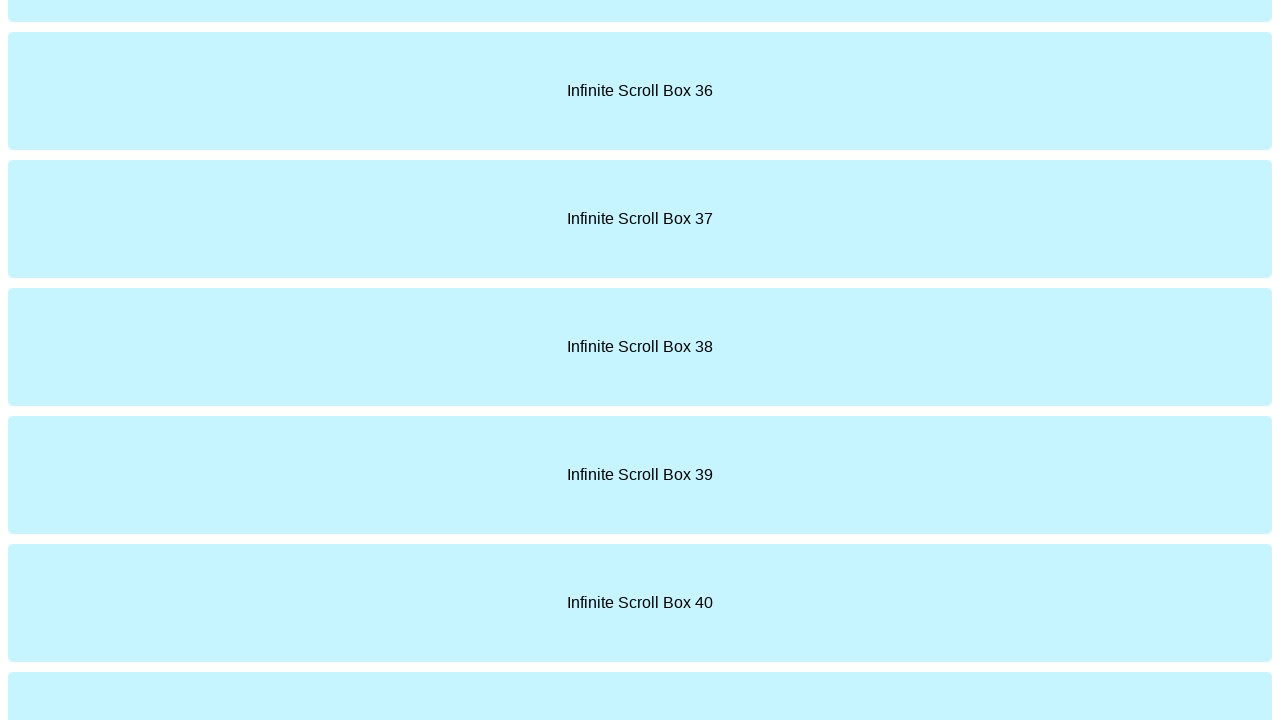

Counted 50 items loaded so far
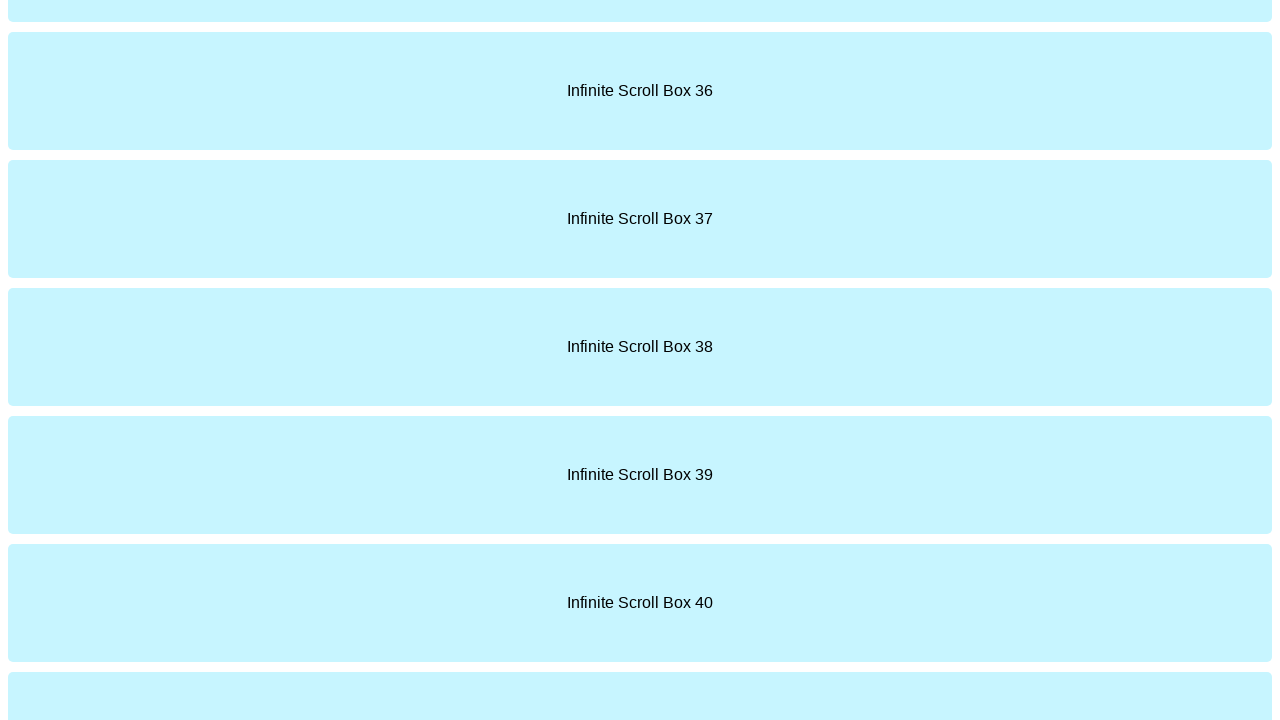

Scrolled to bottom of page to trigger infinite scroll
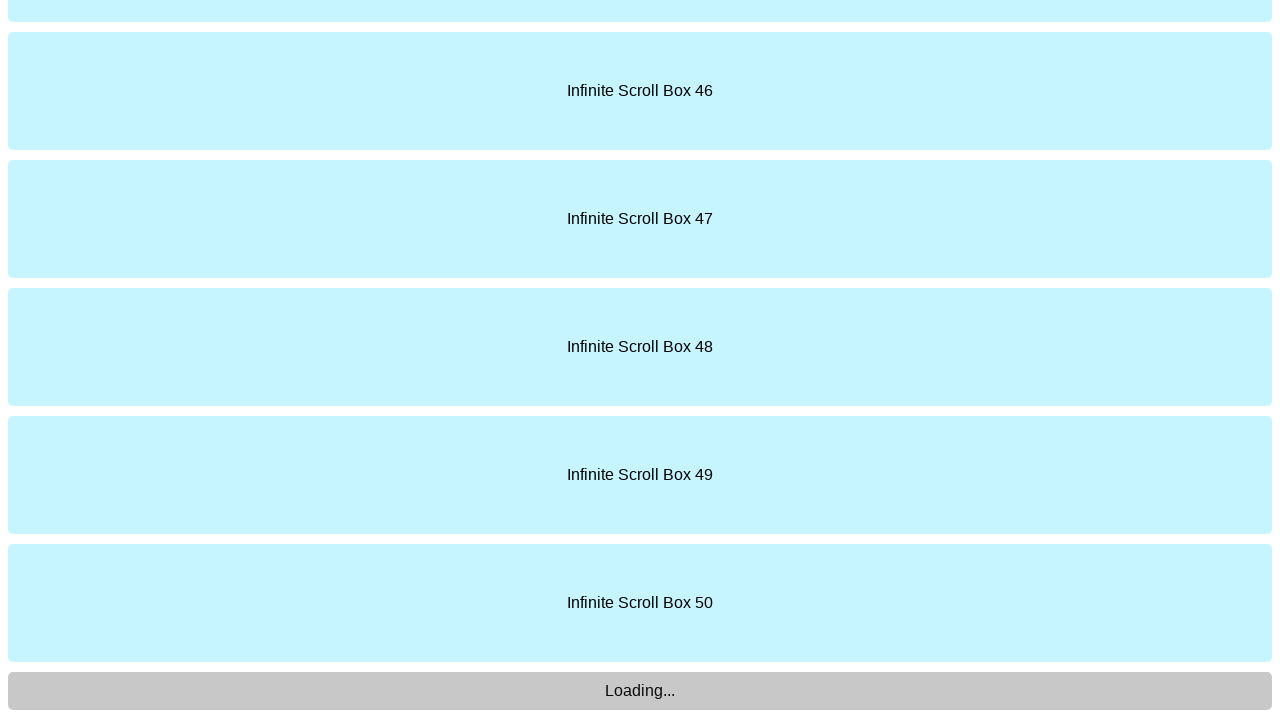

Waited 1 second for new content to load
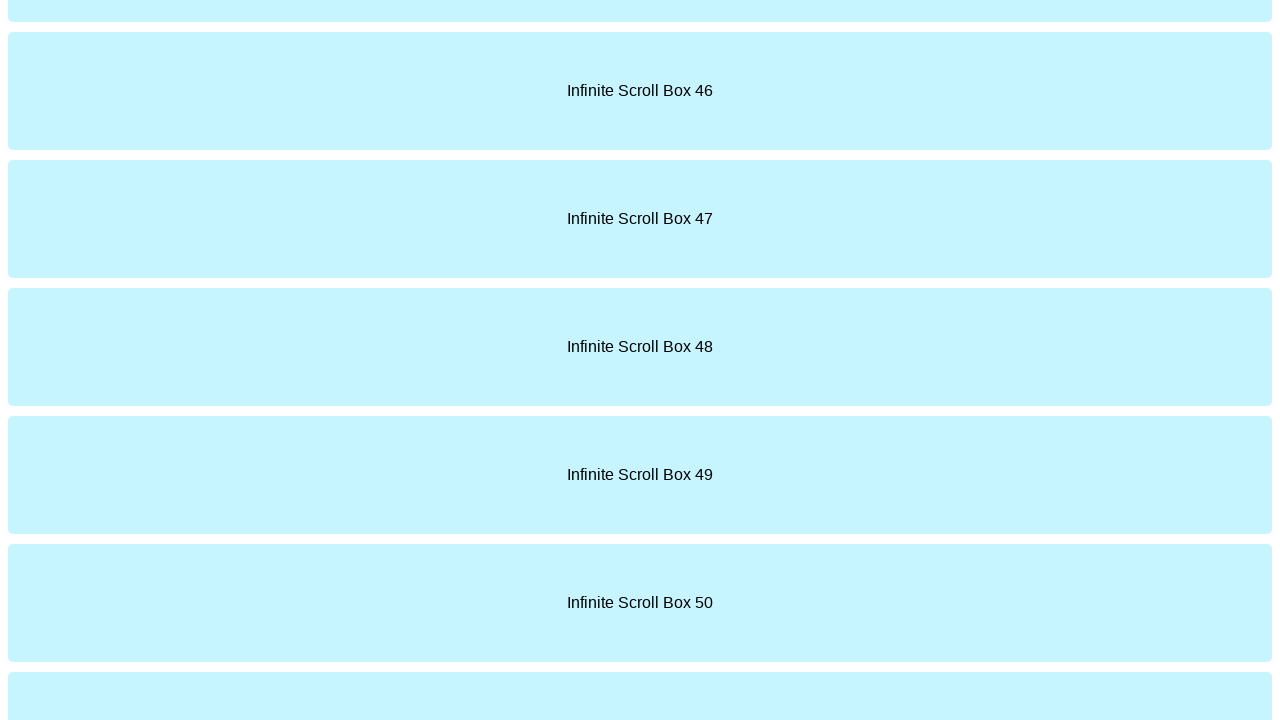

Retrieved updated page height
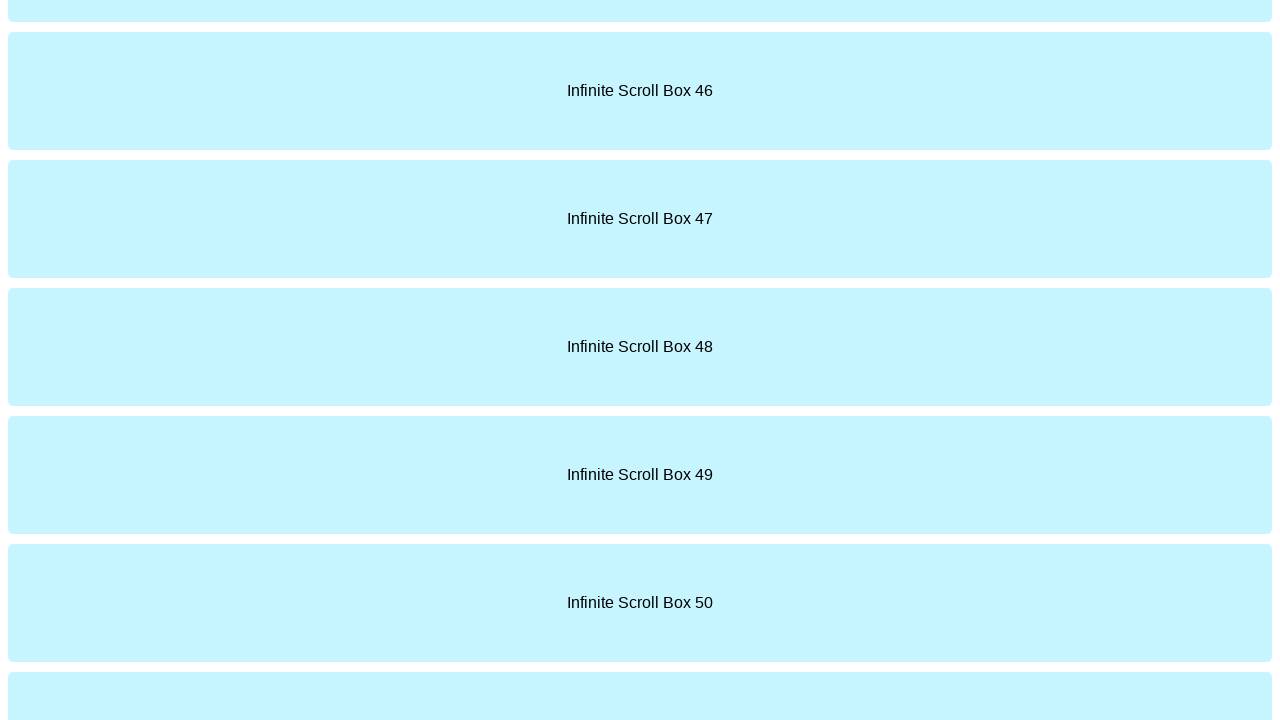

Counted 60 items loaded so far
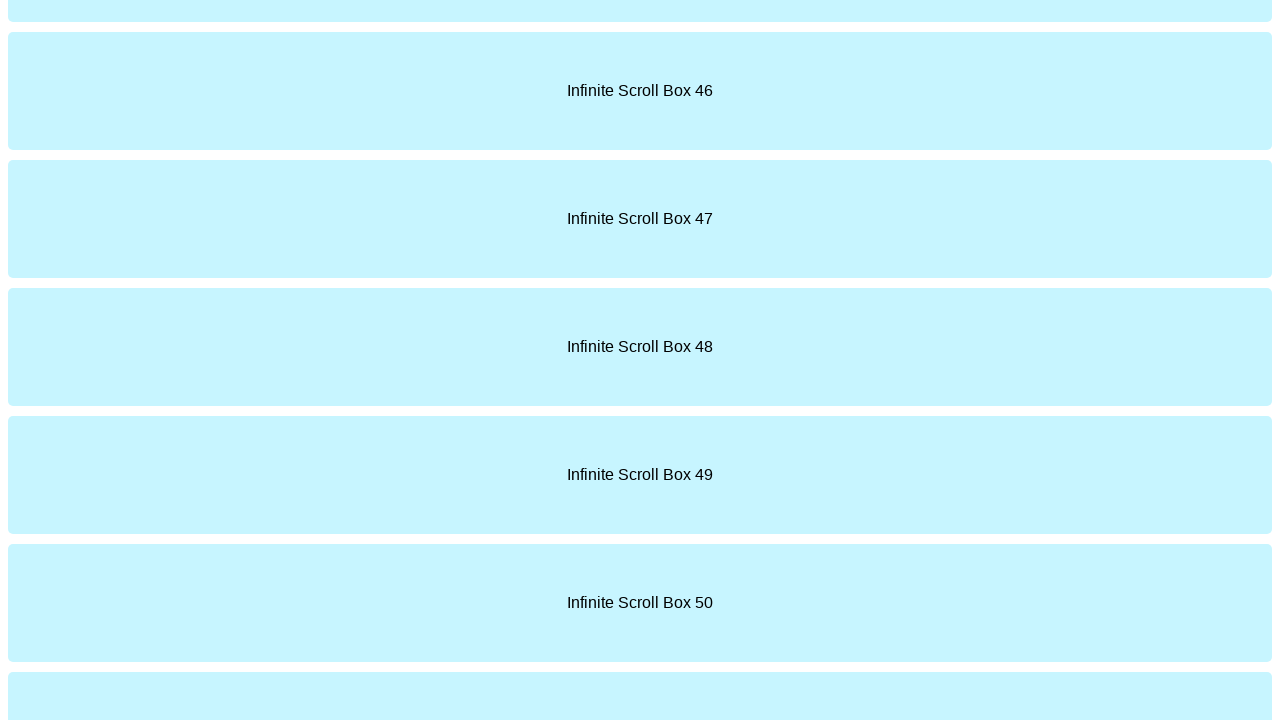

Scrolled to bottom of page to trigger infinite scroll
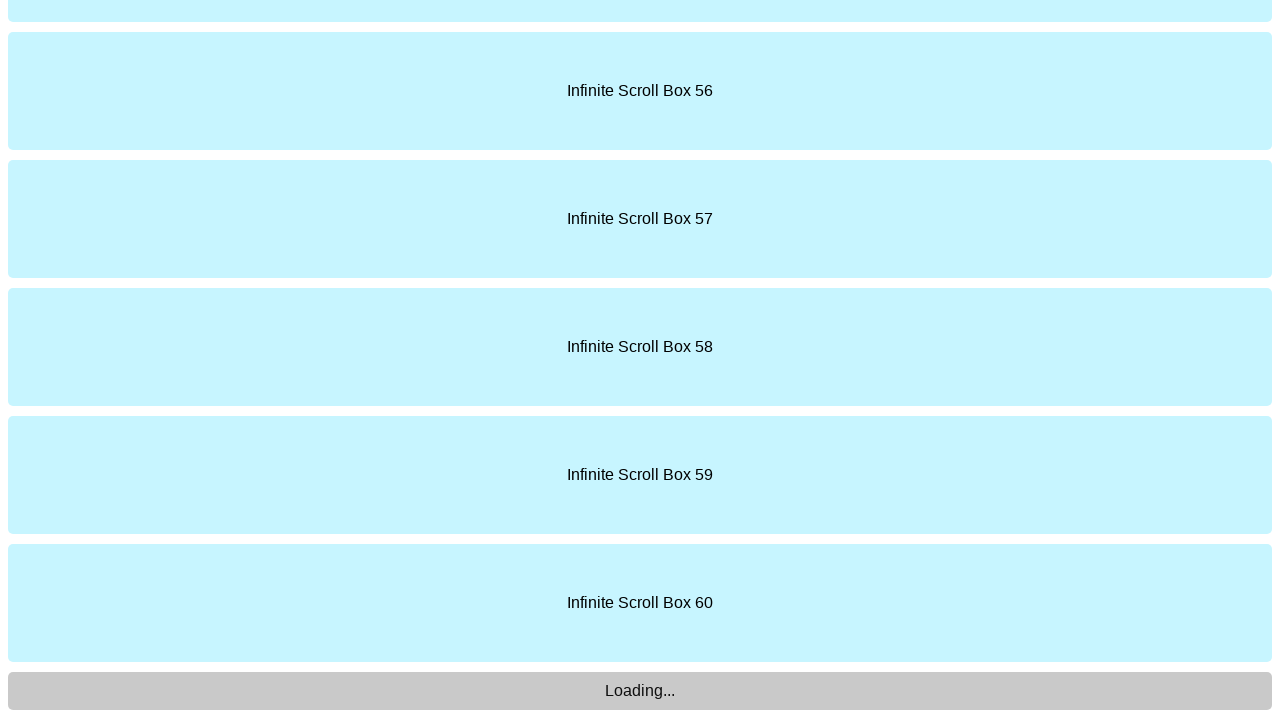

Waited 1 second for new content to load
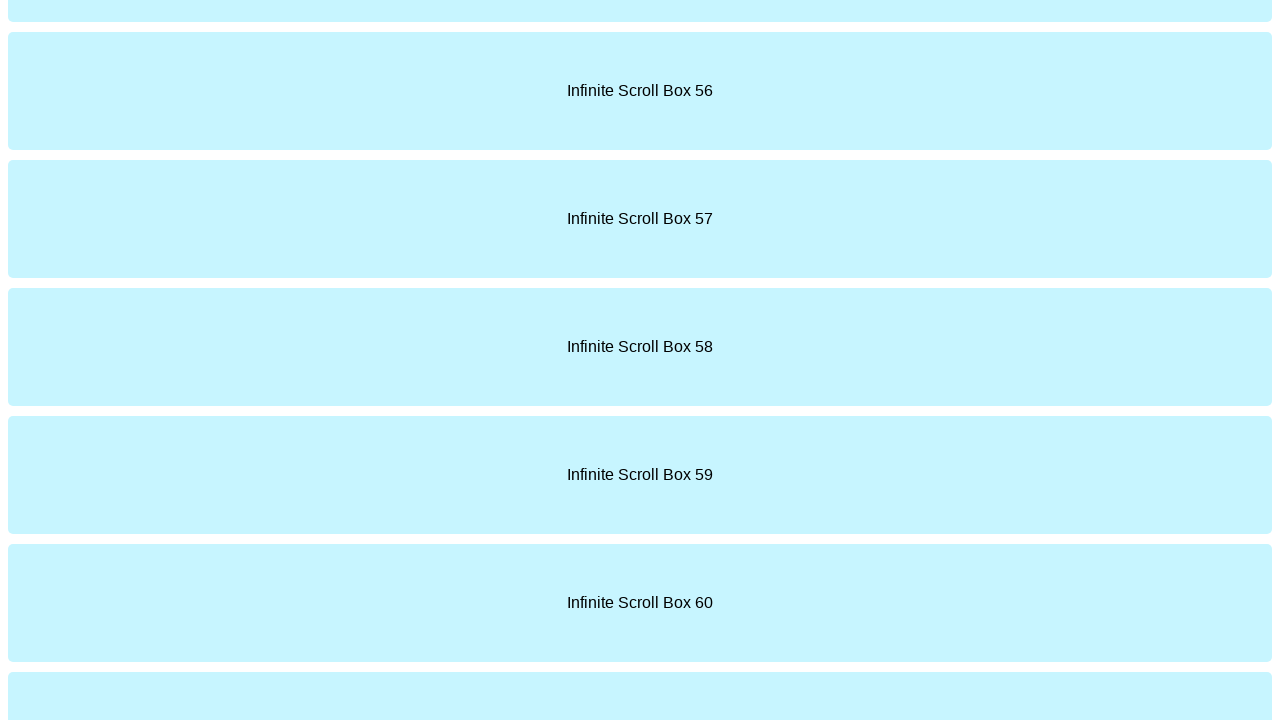

Retrieved updated page height
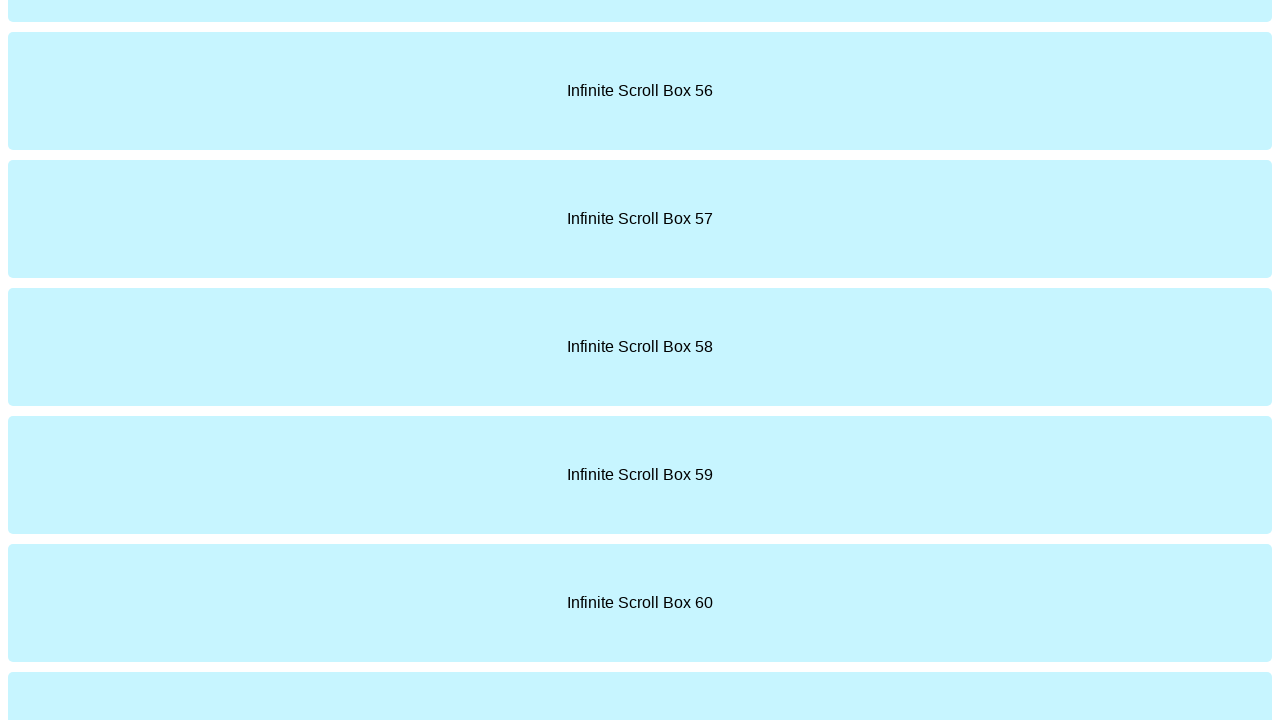

Counted 70 items loaded so far
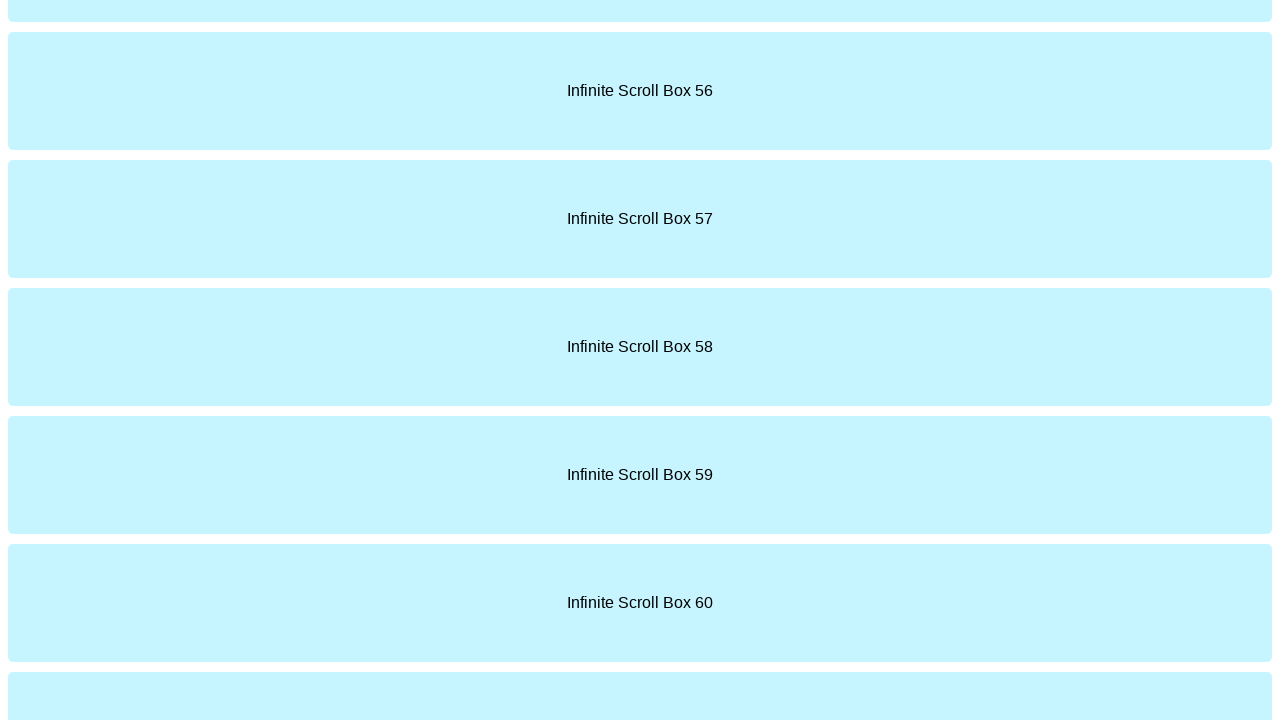

Scrolled to bottom of page to trigger infinite scroll
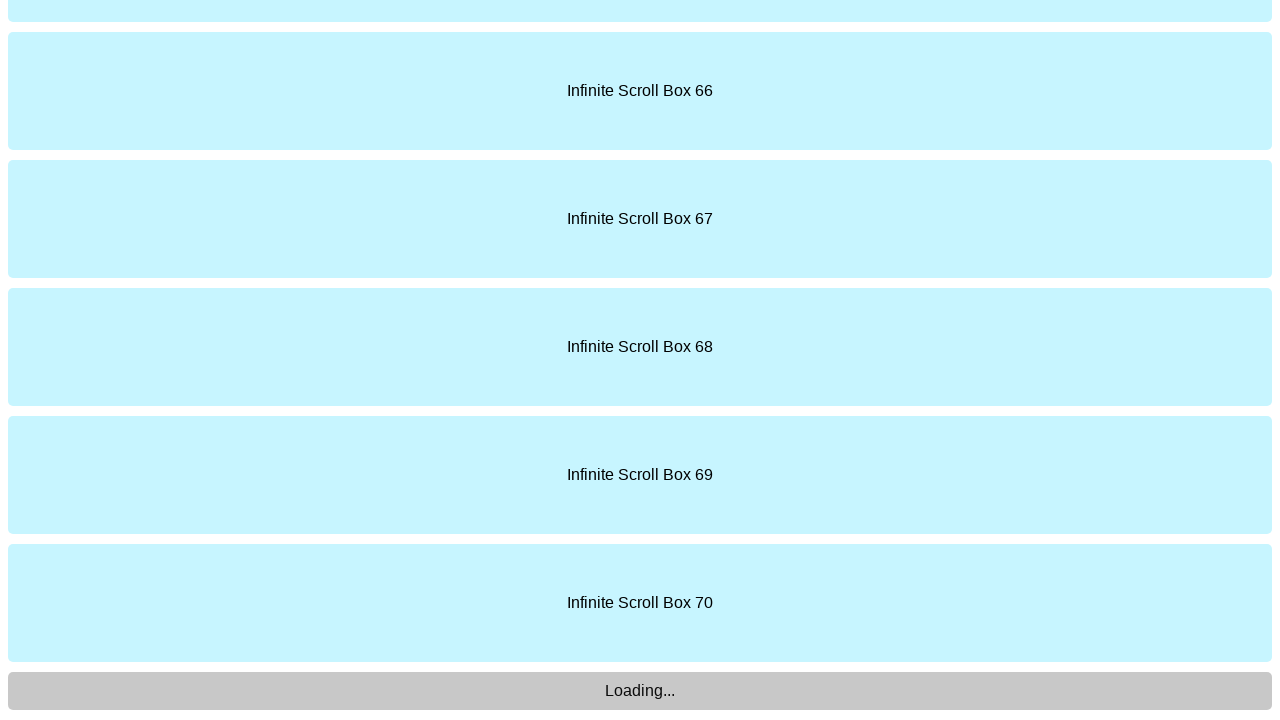

Waited 1 second for new content to load
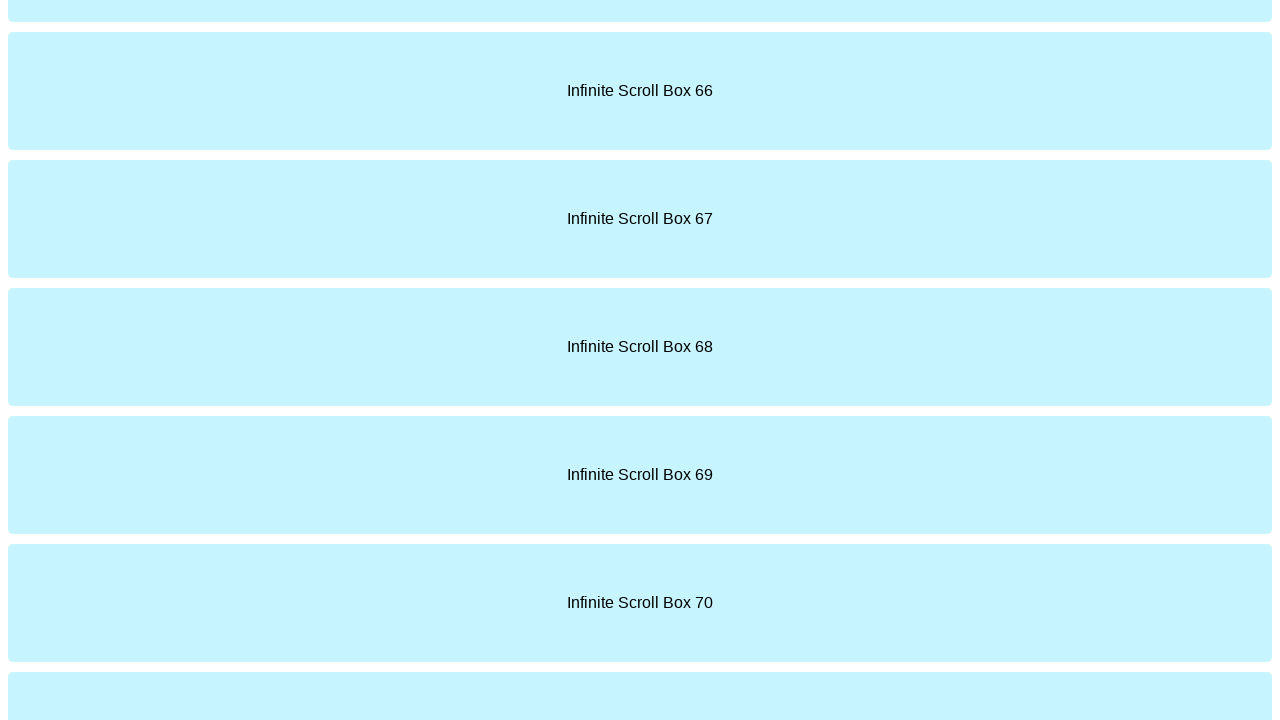

Retrieved updated page height
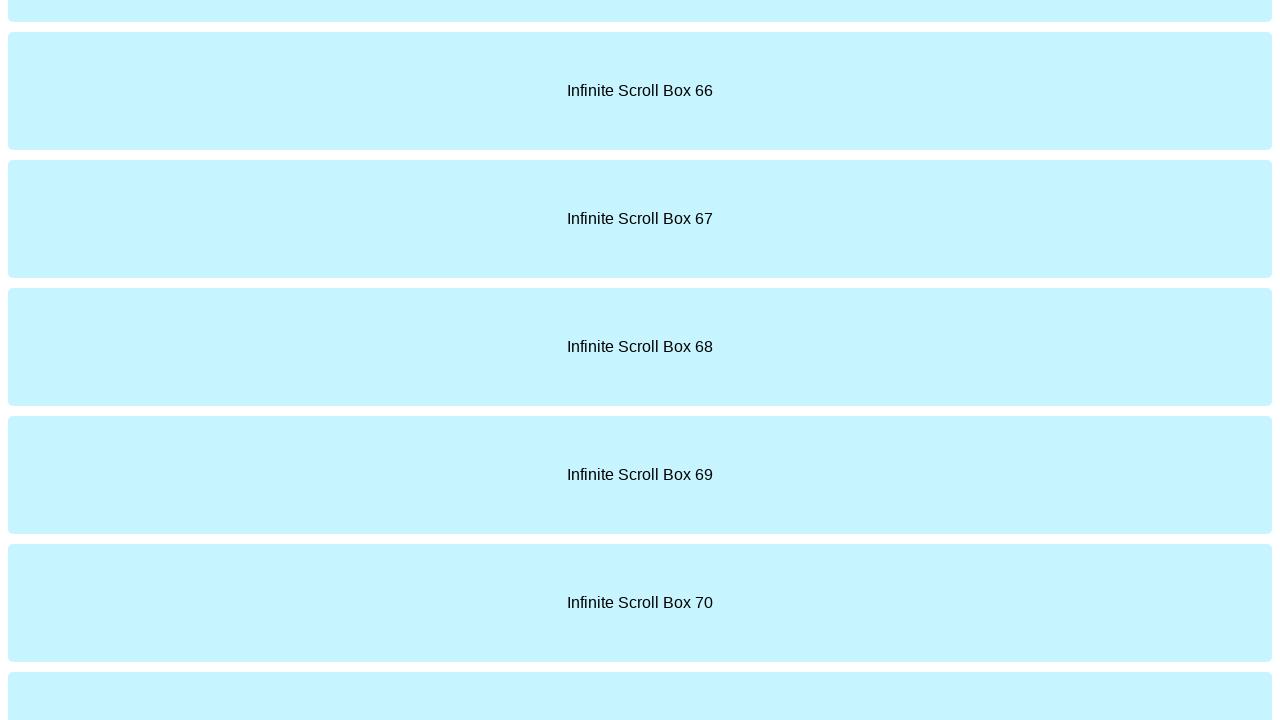

Counted 80 items loaded so far
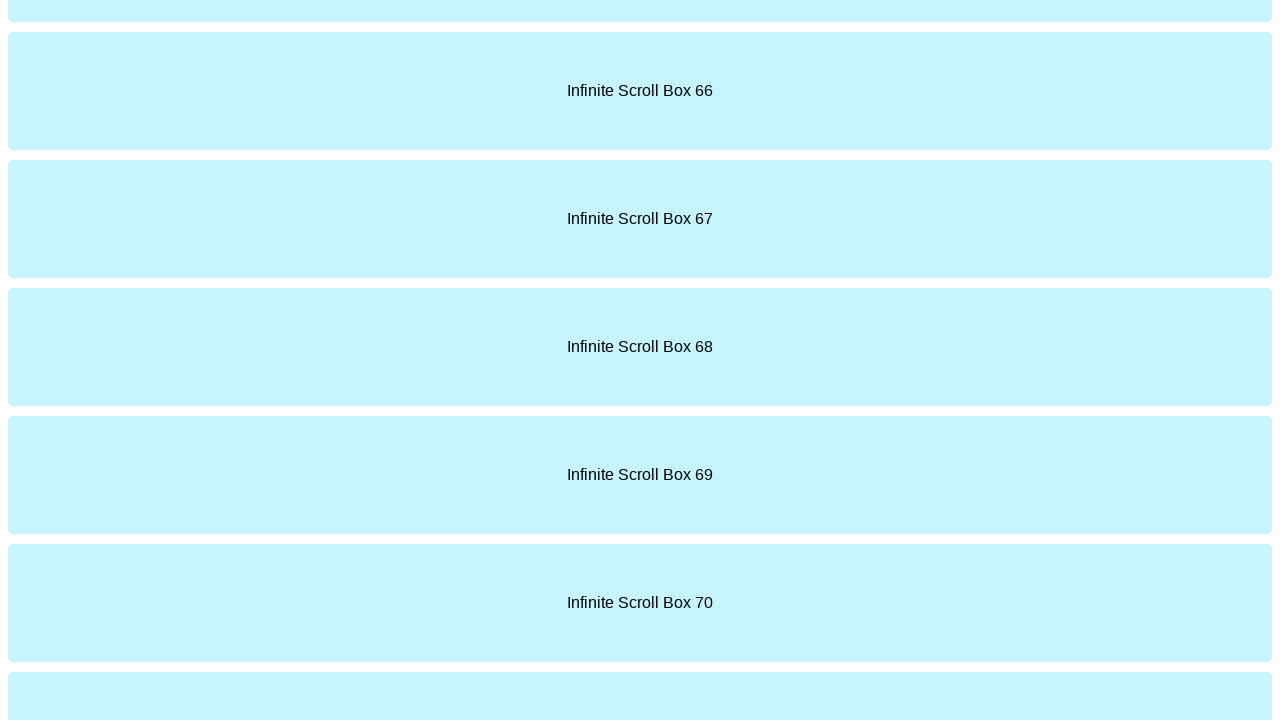

Scrolled to bottom of page to trigger infinite scroll
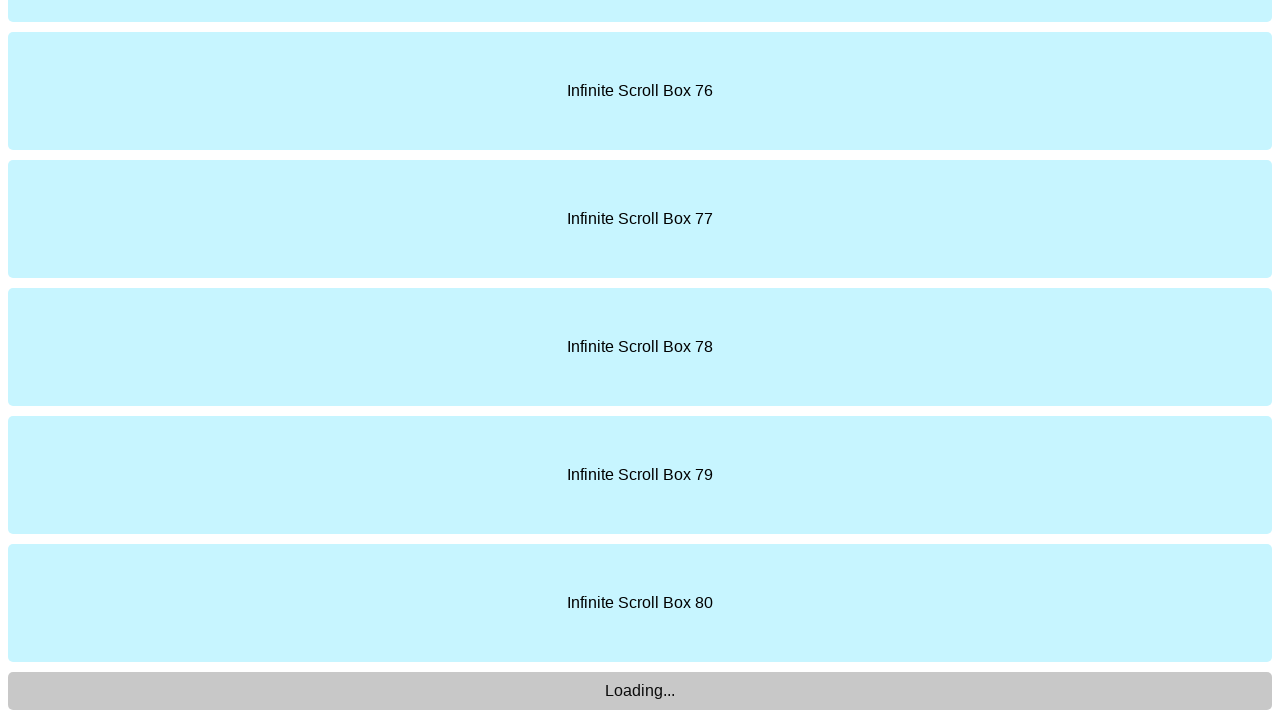

Waited 1 second for new content to load
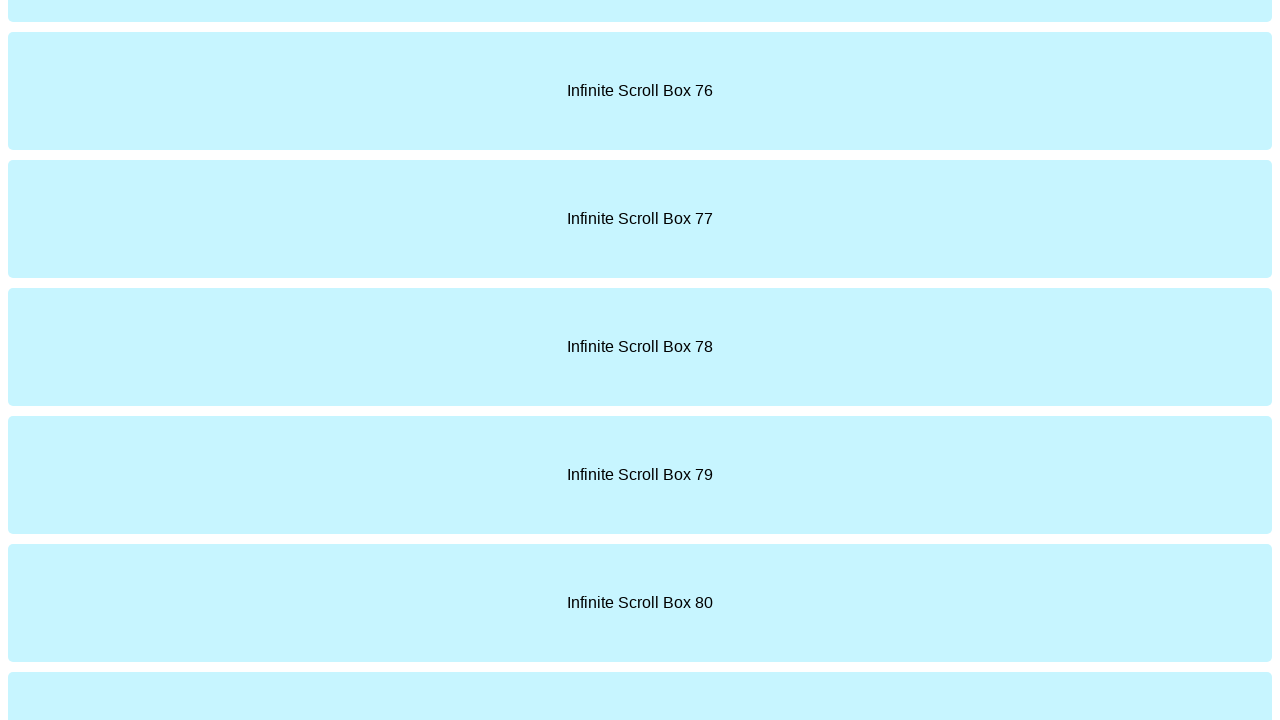

Retrieved updated page height
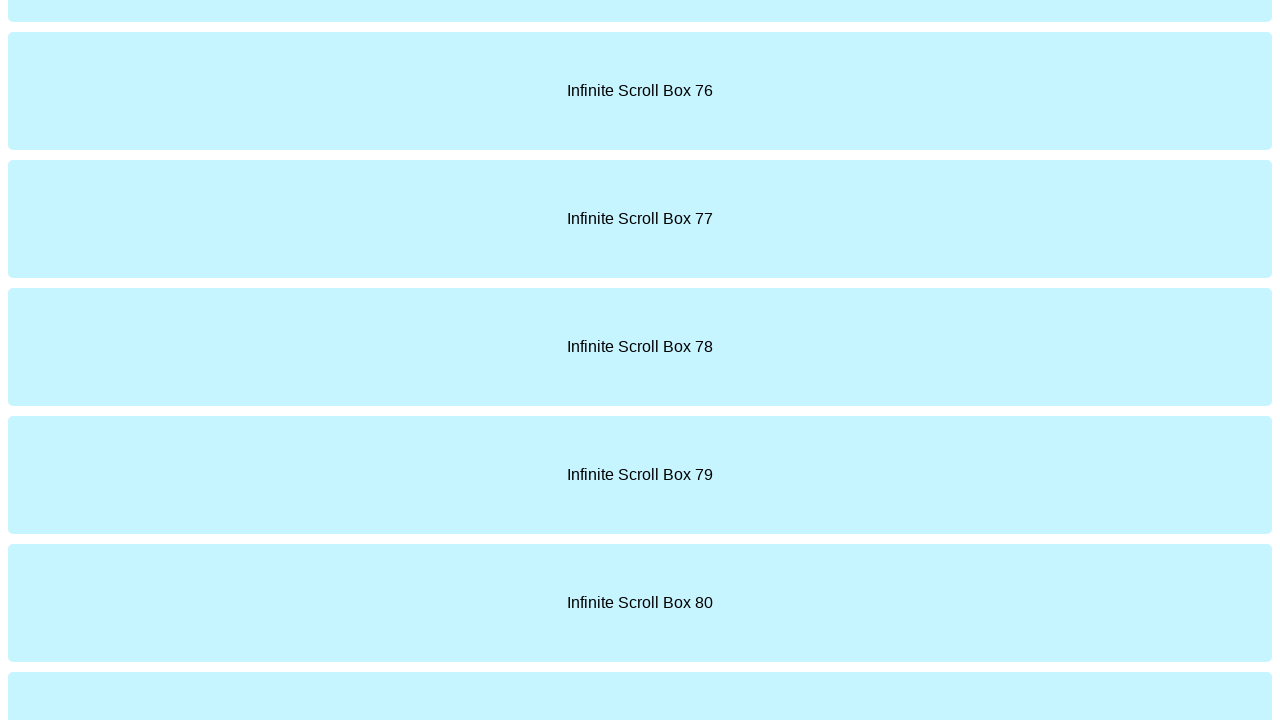

Counted 90 items loaded so far
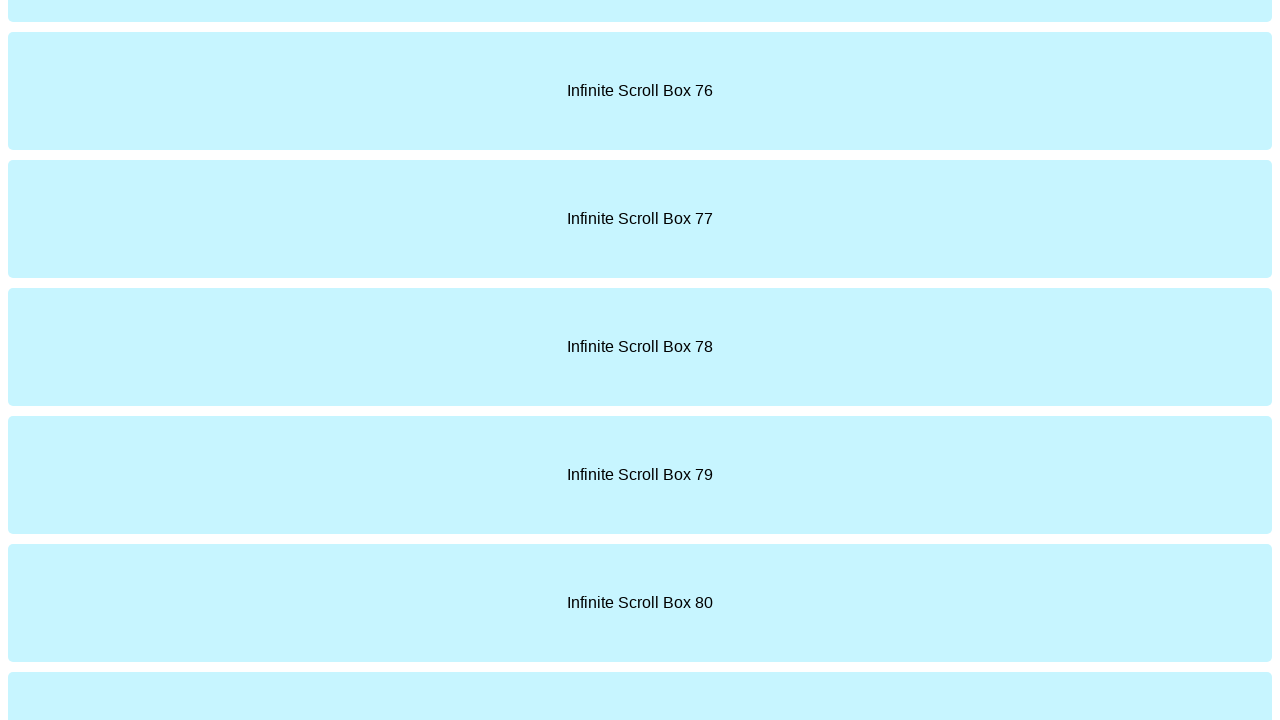

Scrolled to bottom of page to trigger infinite scroll
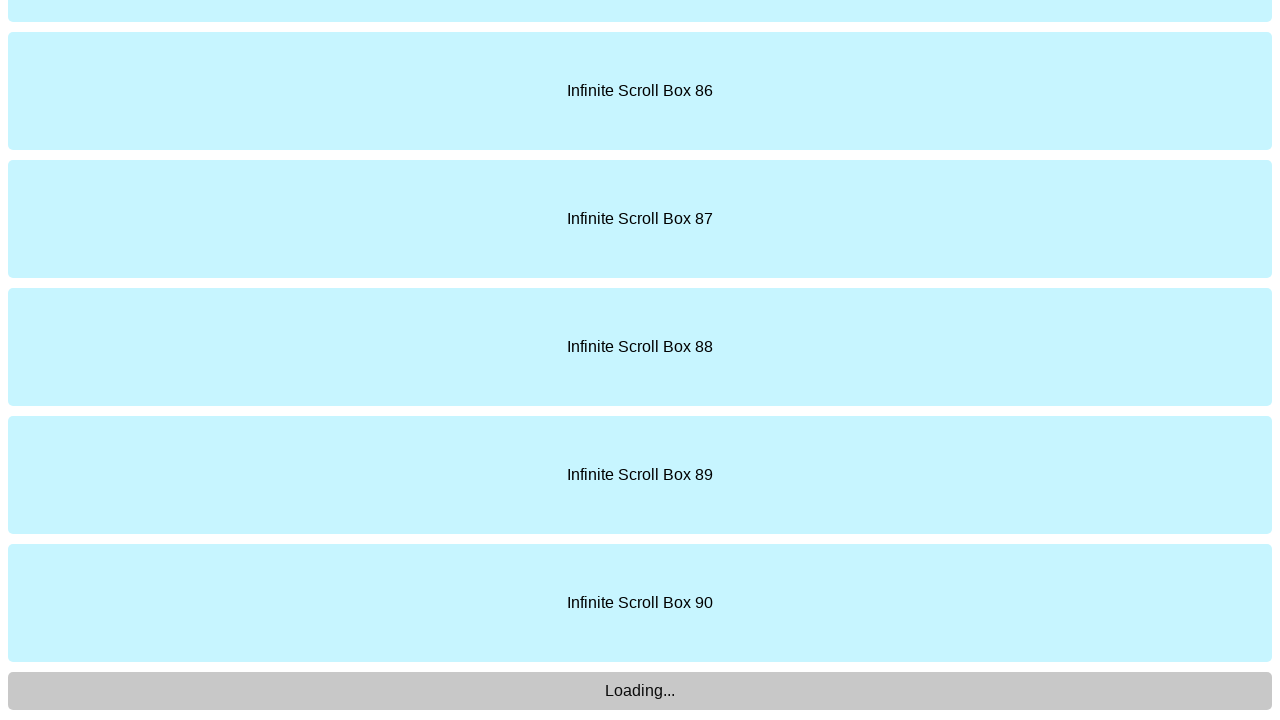

Waited 1 second for new content to load
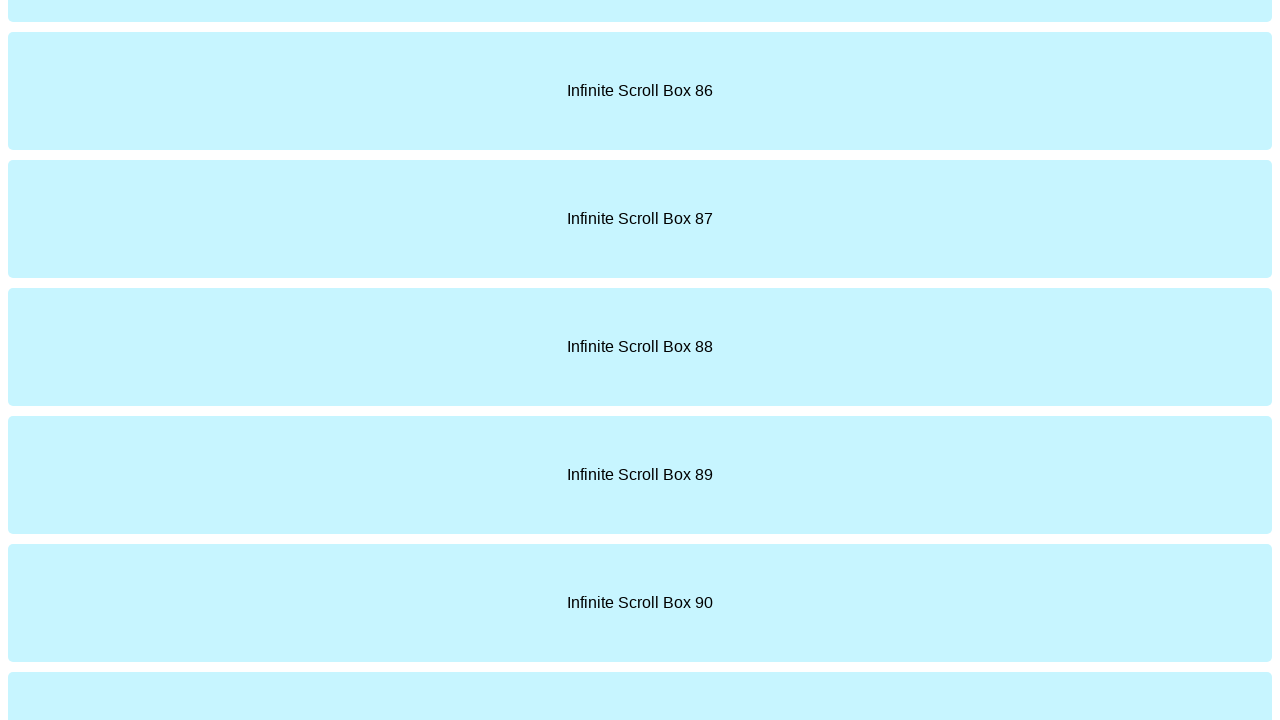

Retrieved updated page height
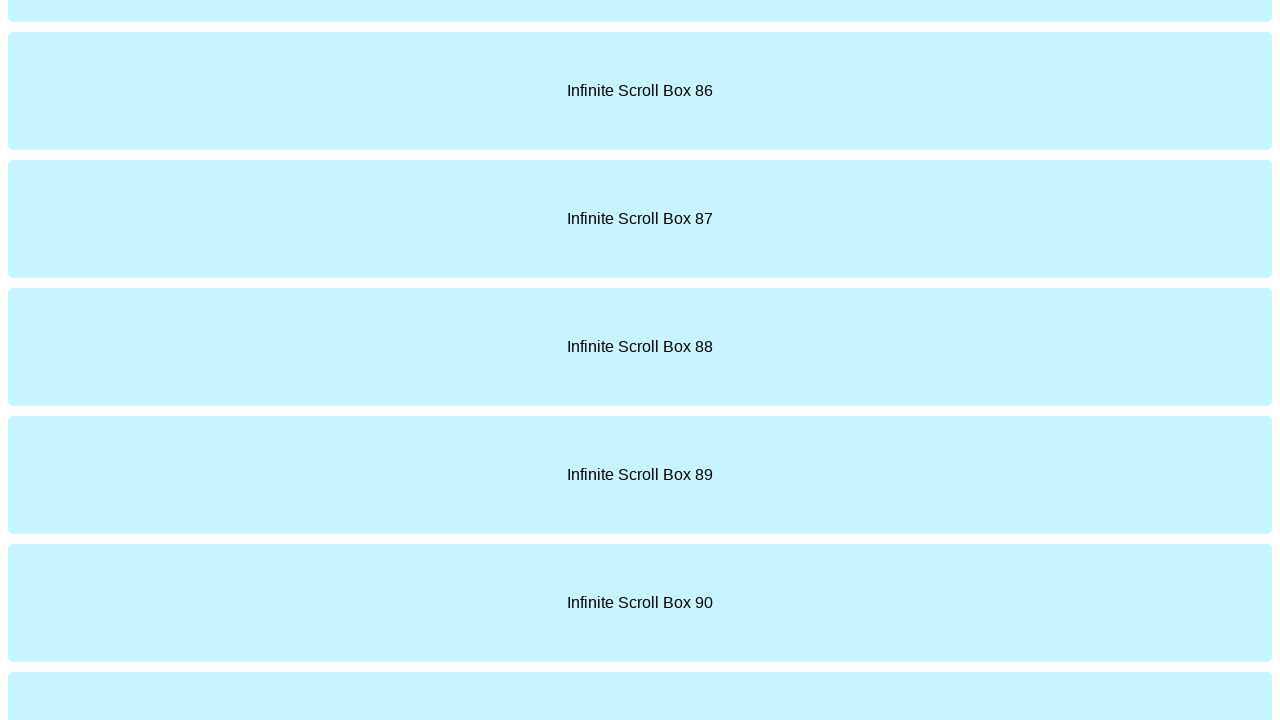

Counted 100 items loaded so far
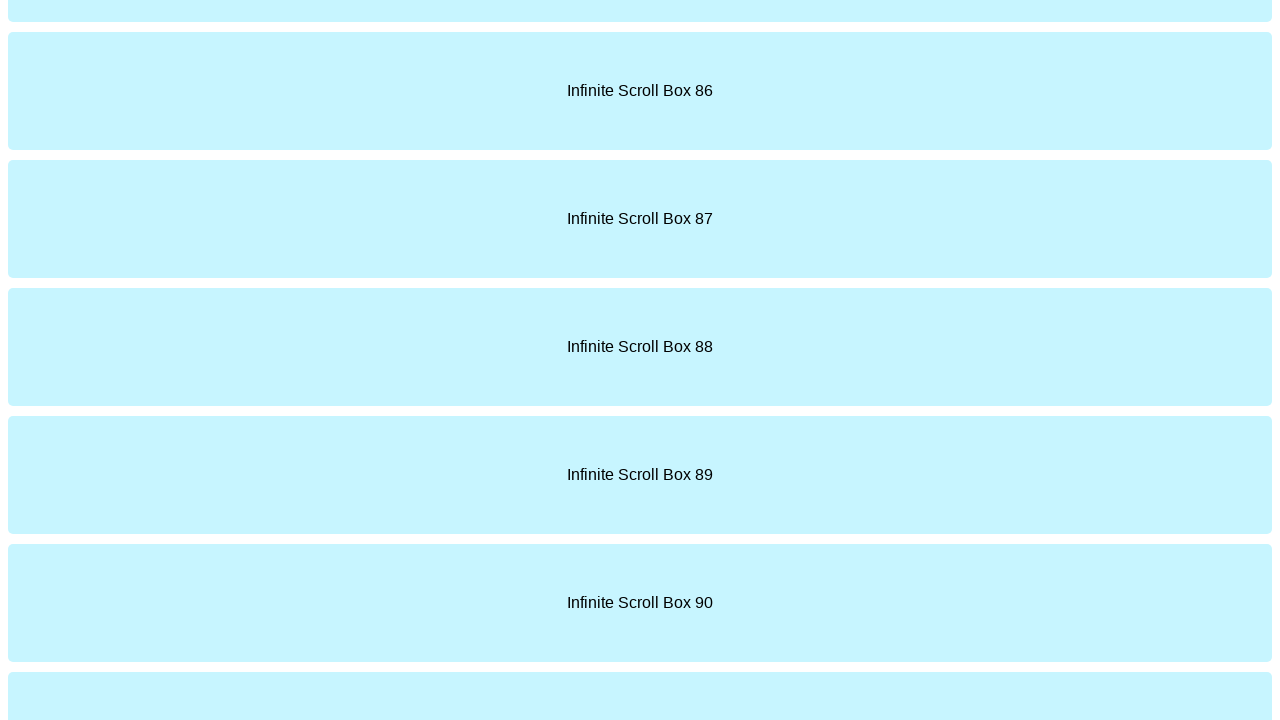

Reached target of 100 items, breaking scroll loop
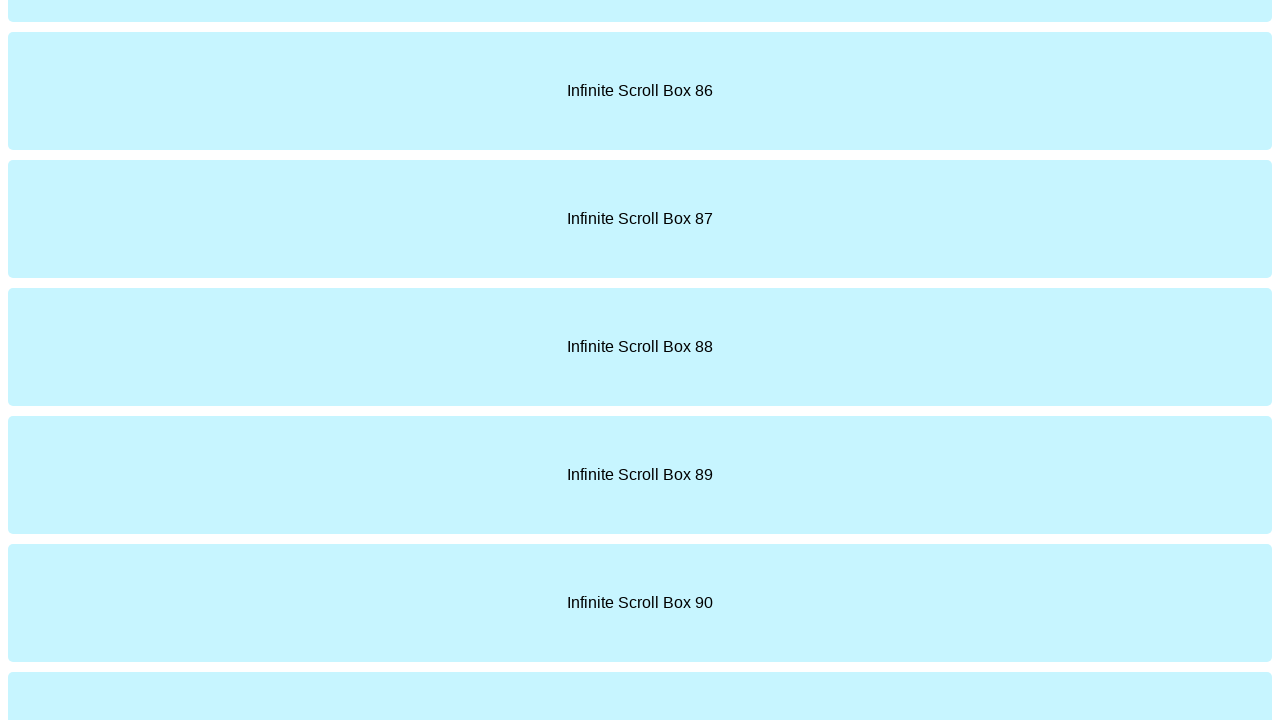

Verified that item containers are present on the page
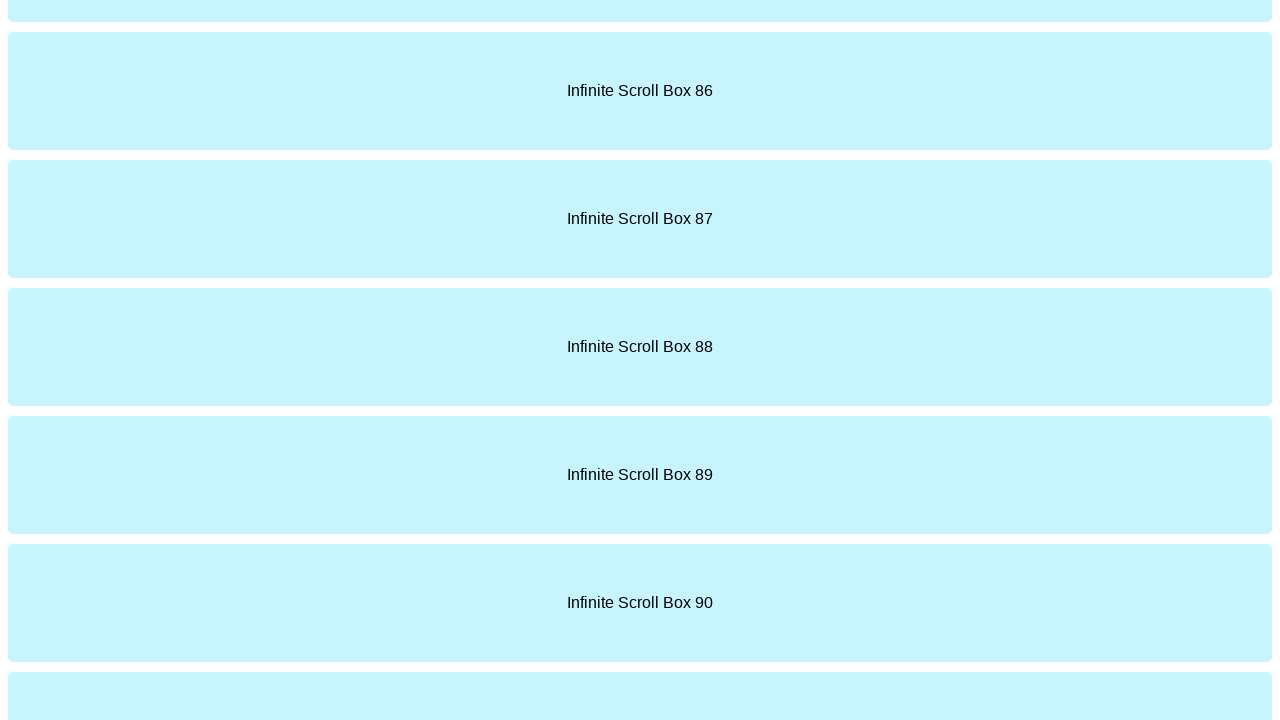

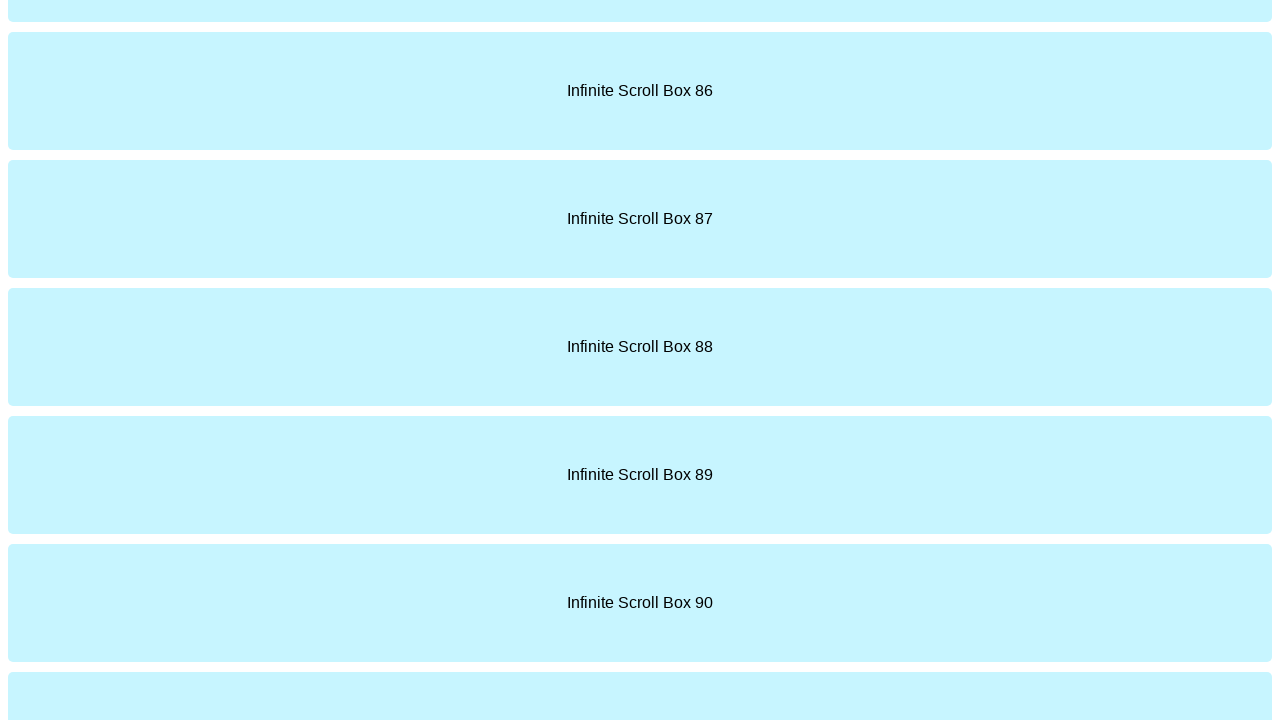